Navigates to a Guardian commercial templates page and scrolls through different width breakpoint iframes to verify template visibility

Starting URL: https://guardian.github.io/commercial-templates/ssr/manual-single/

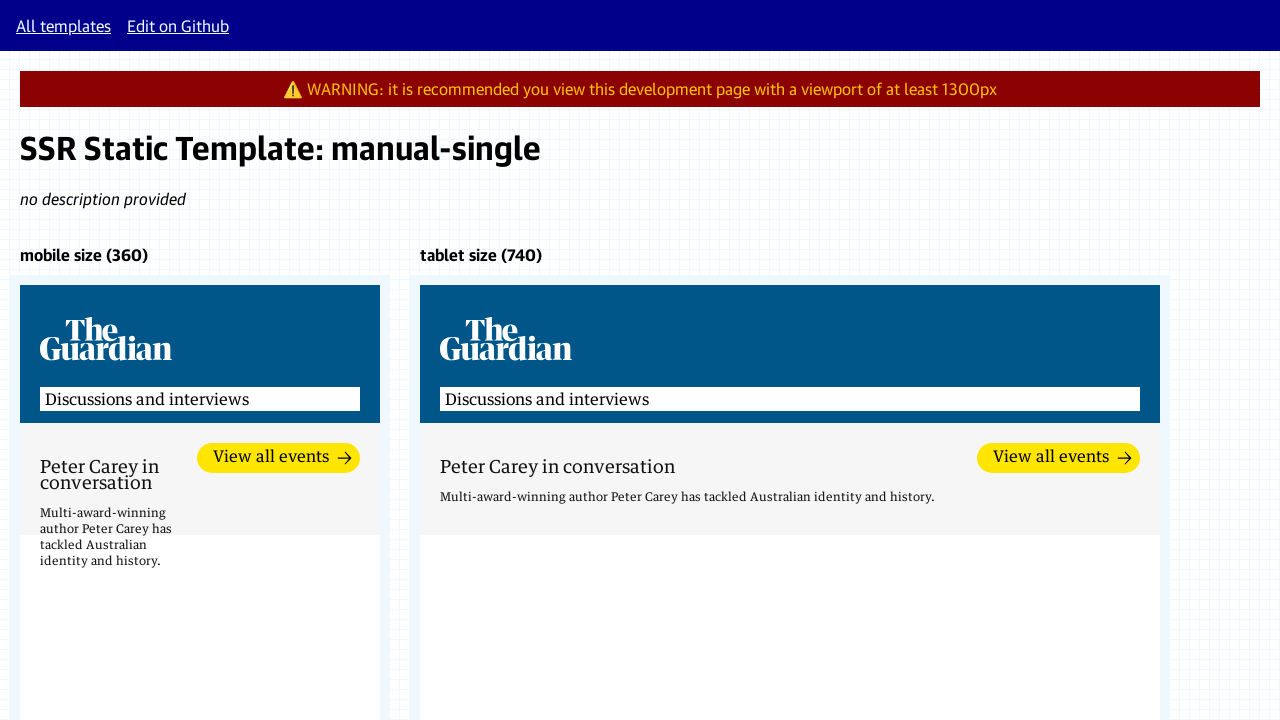

Set viewport size to 1600x1000
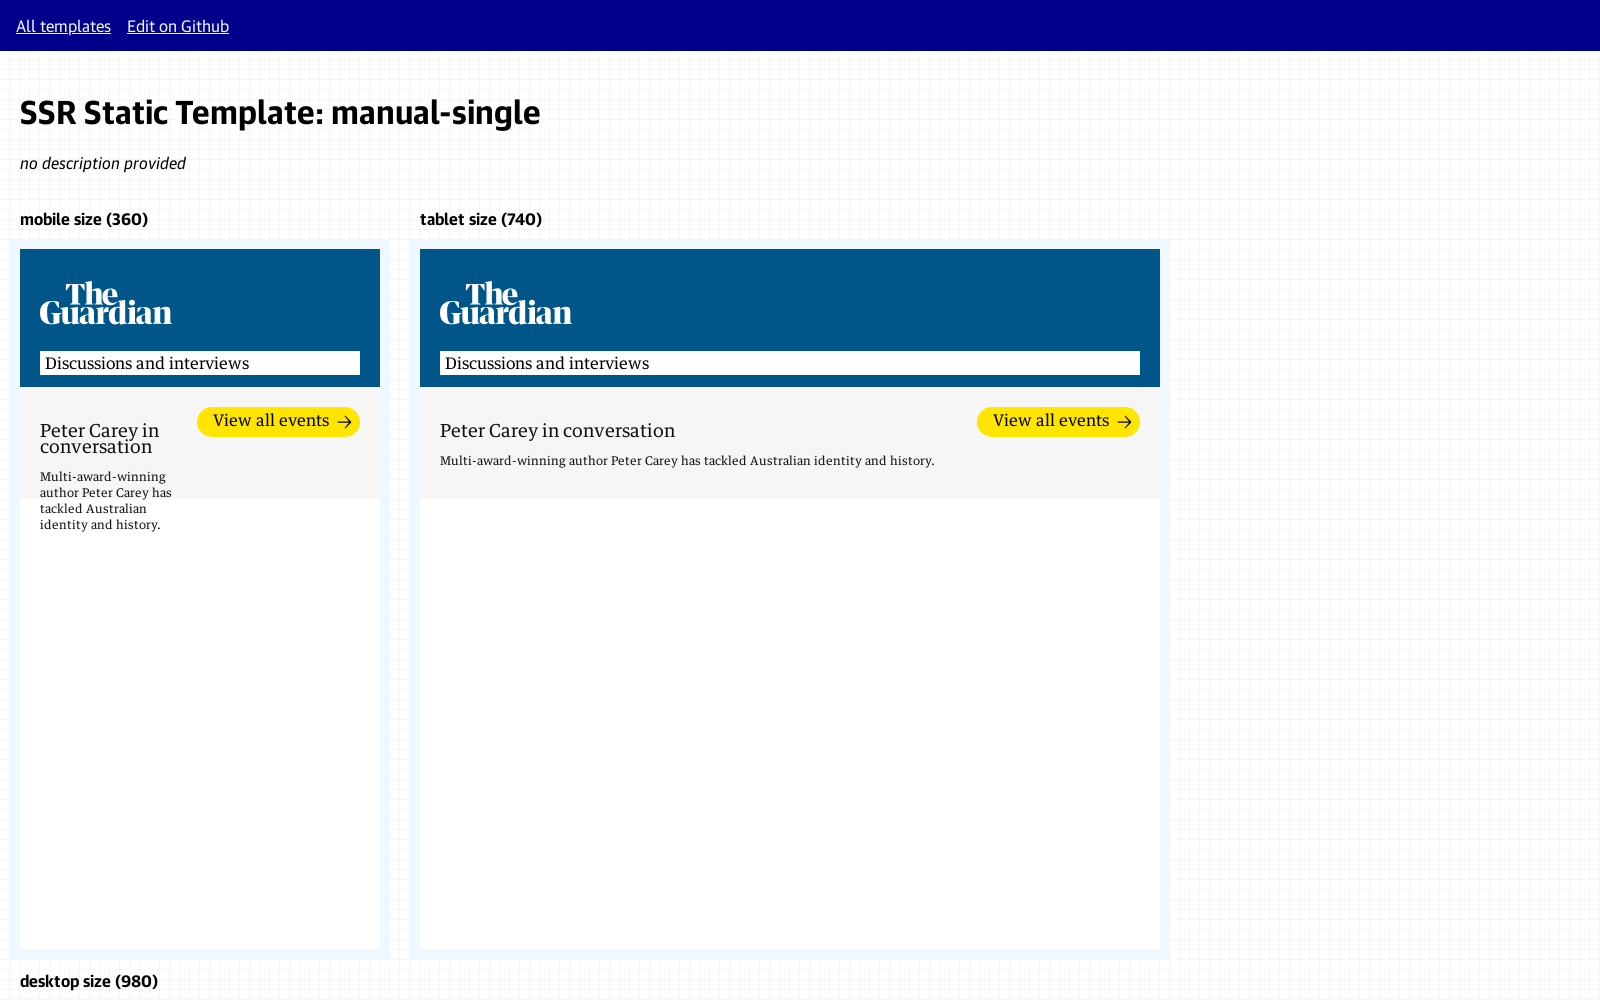

Waited for network to be idle
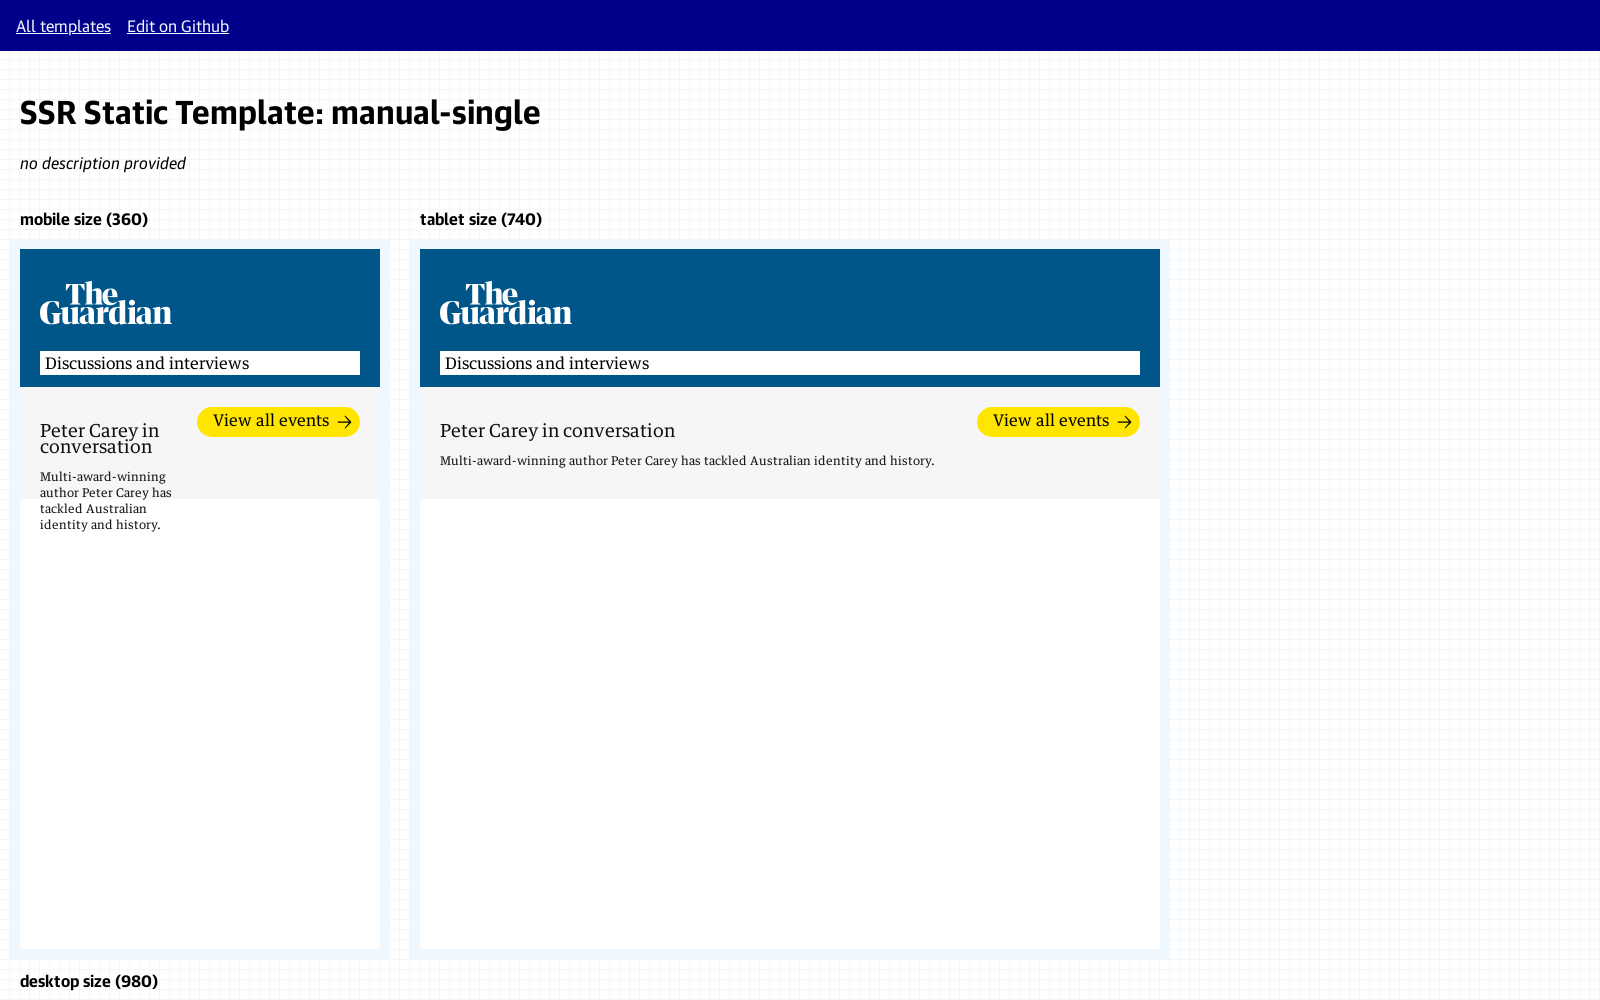

Located iframe for width breakpoint 360
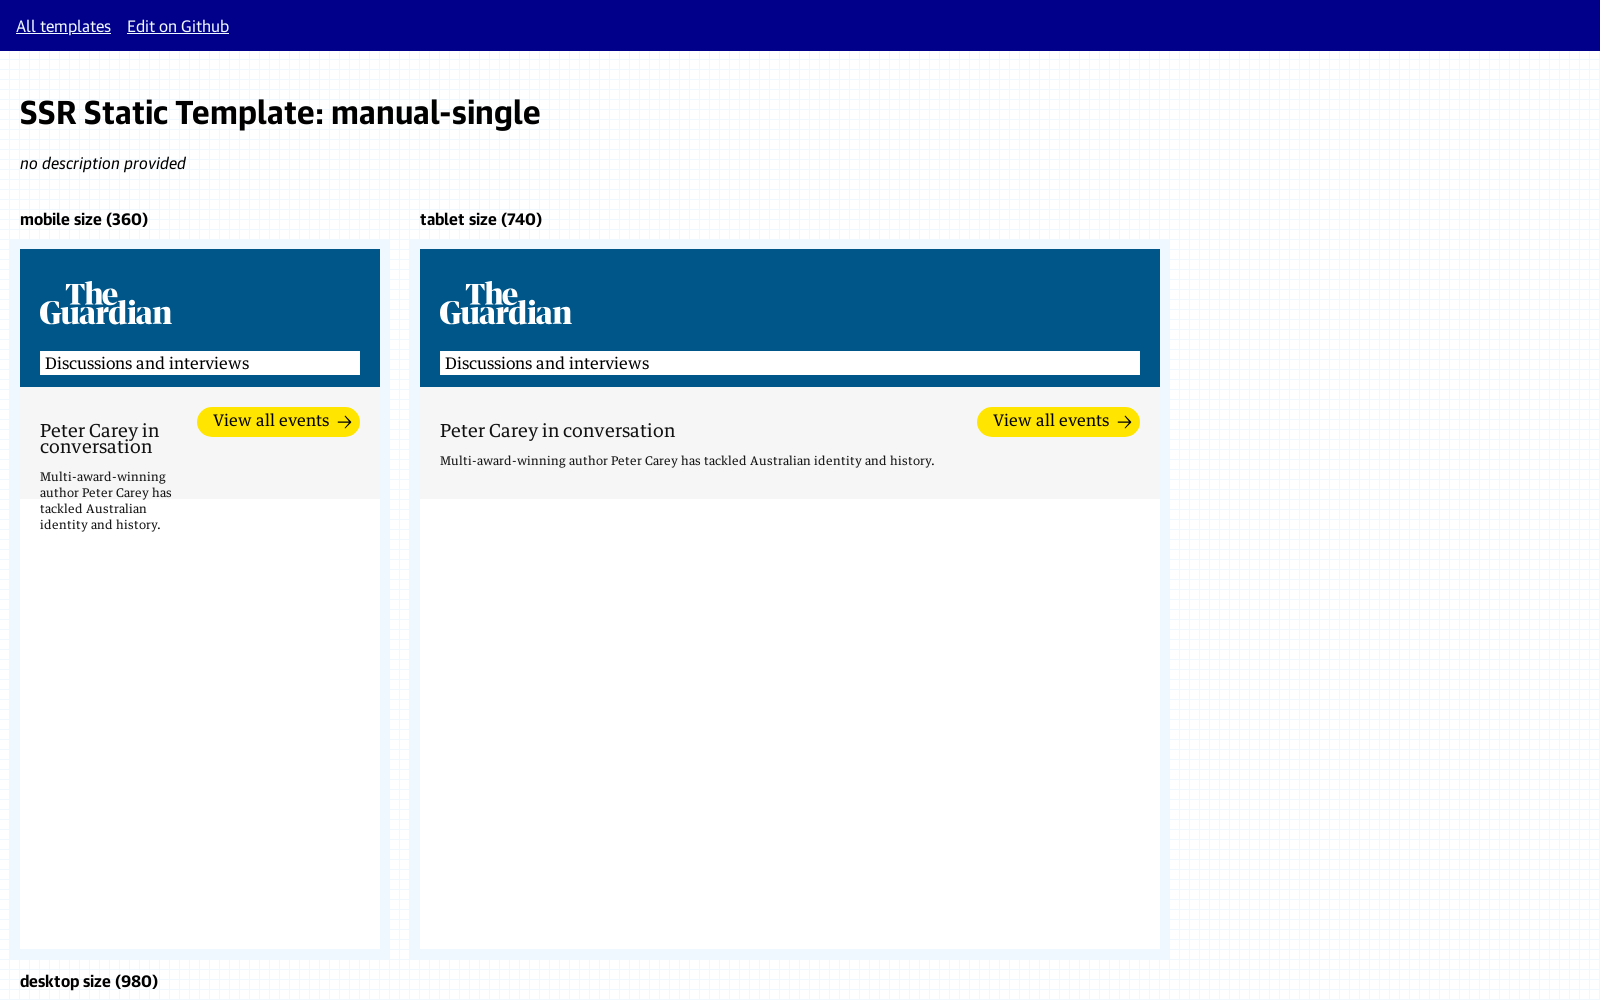

Located template element in width-360 iframe
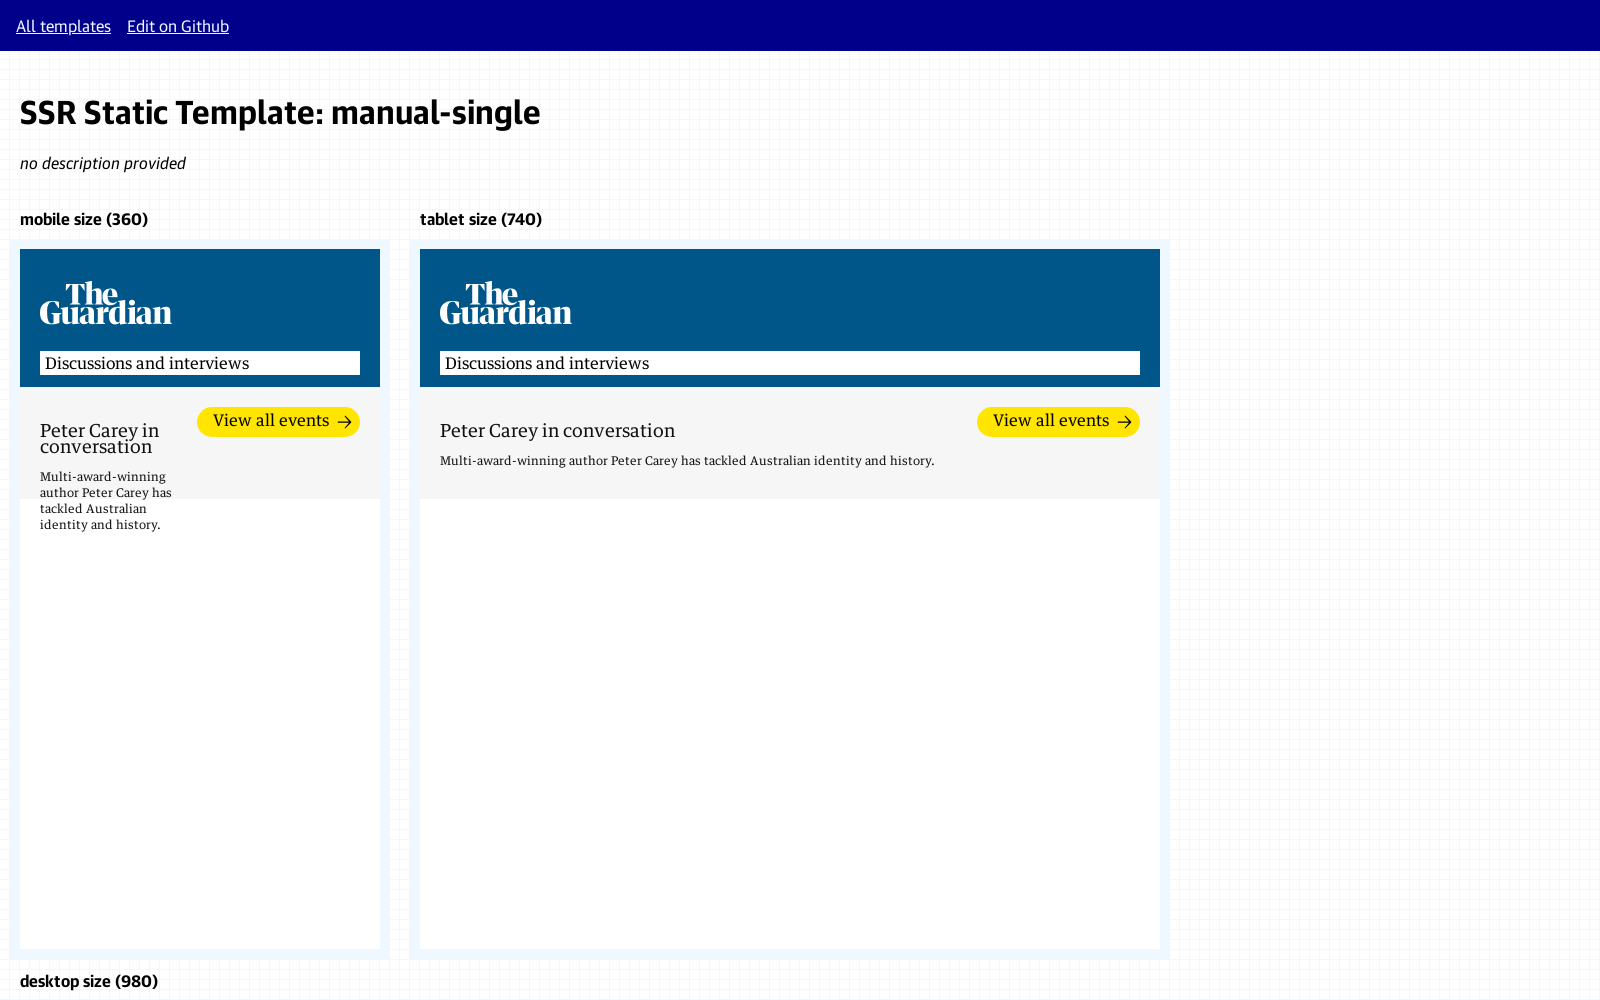

Verified template is visible at width 360
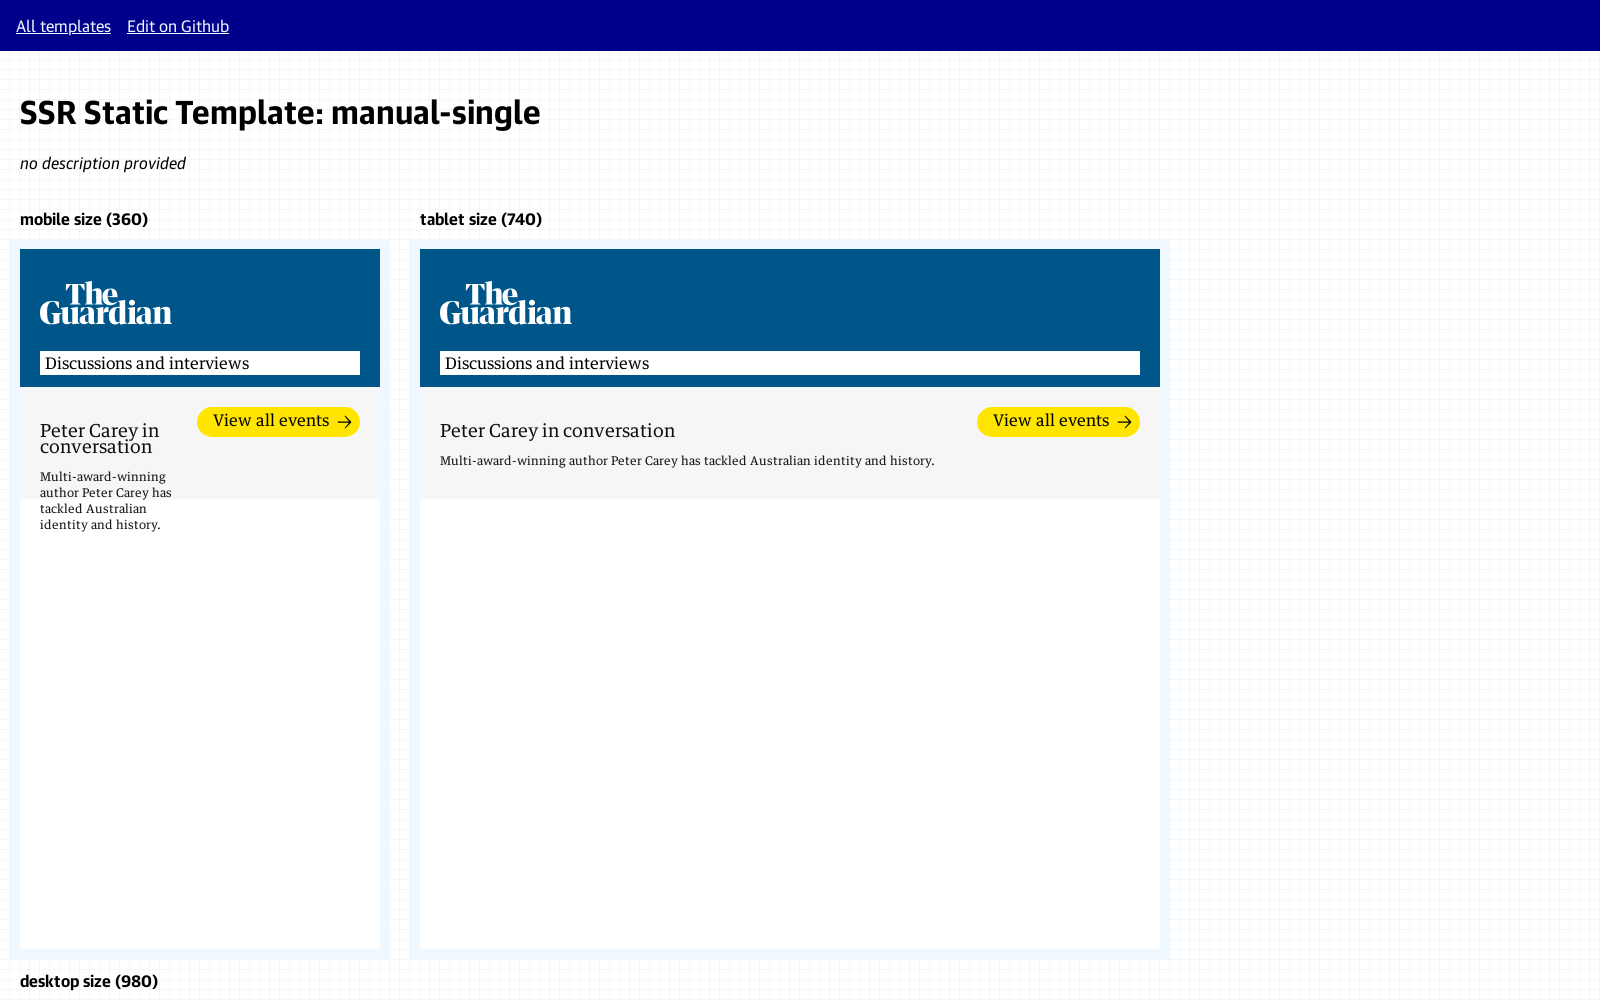

Scrolled template into view for width 360
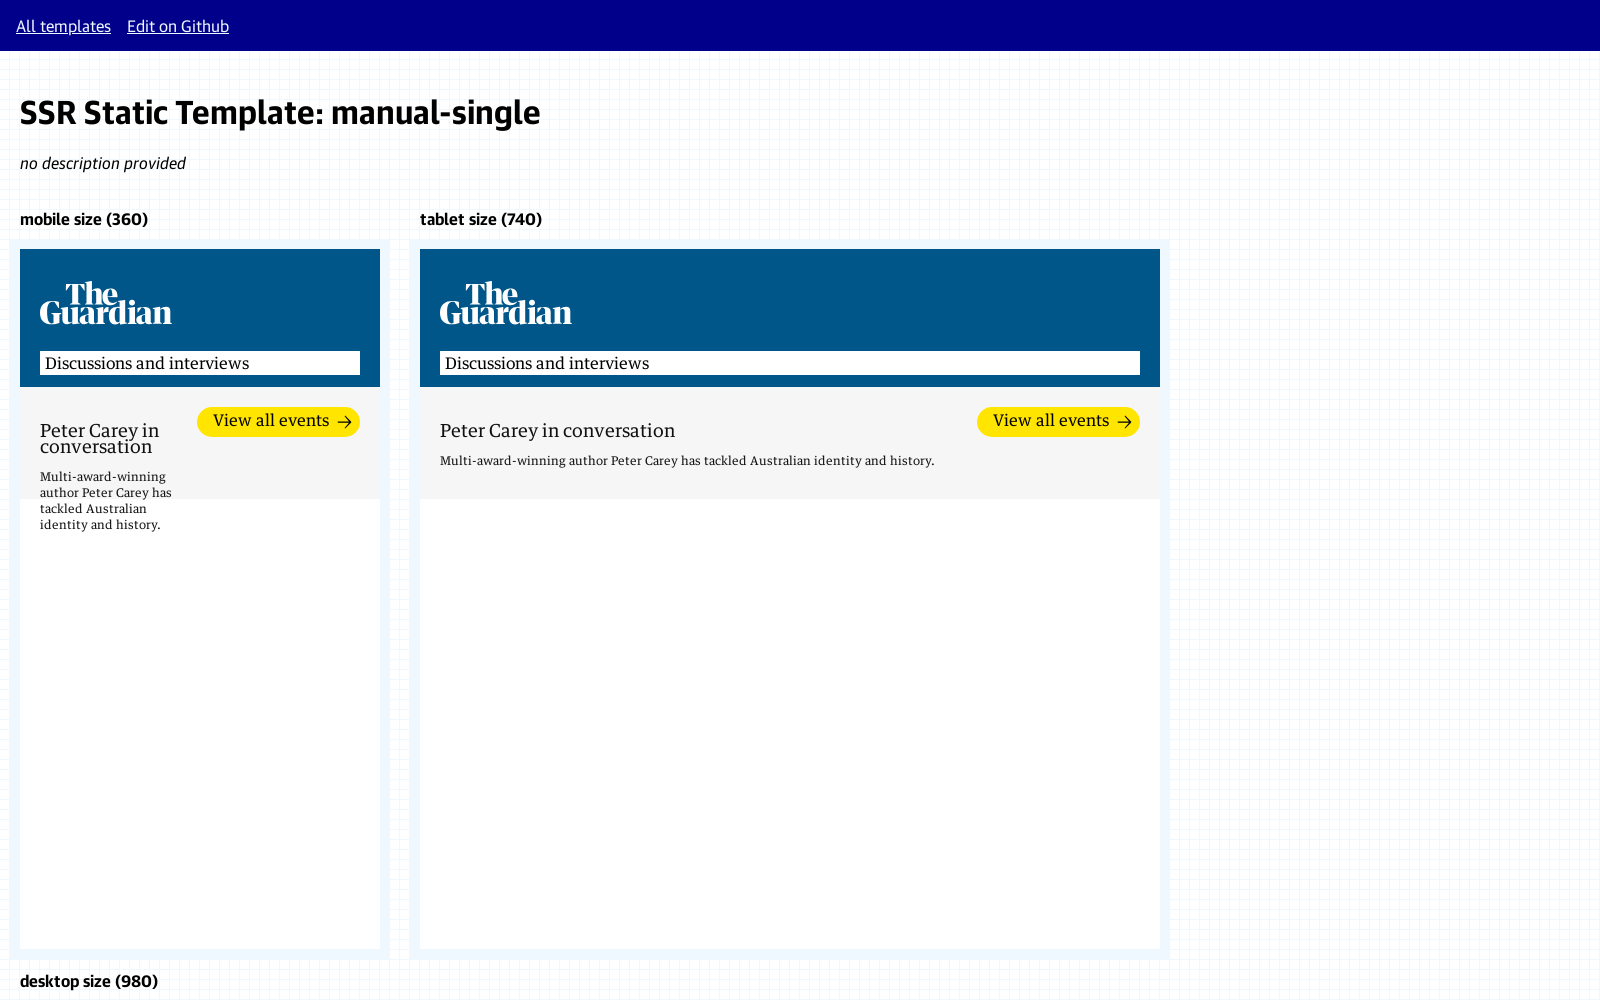

Located iframe for width breakpoint 740
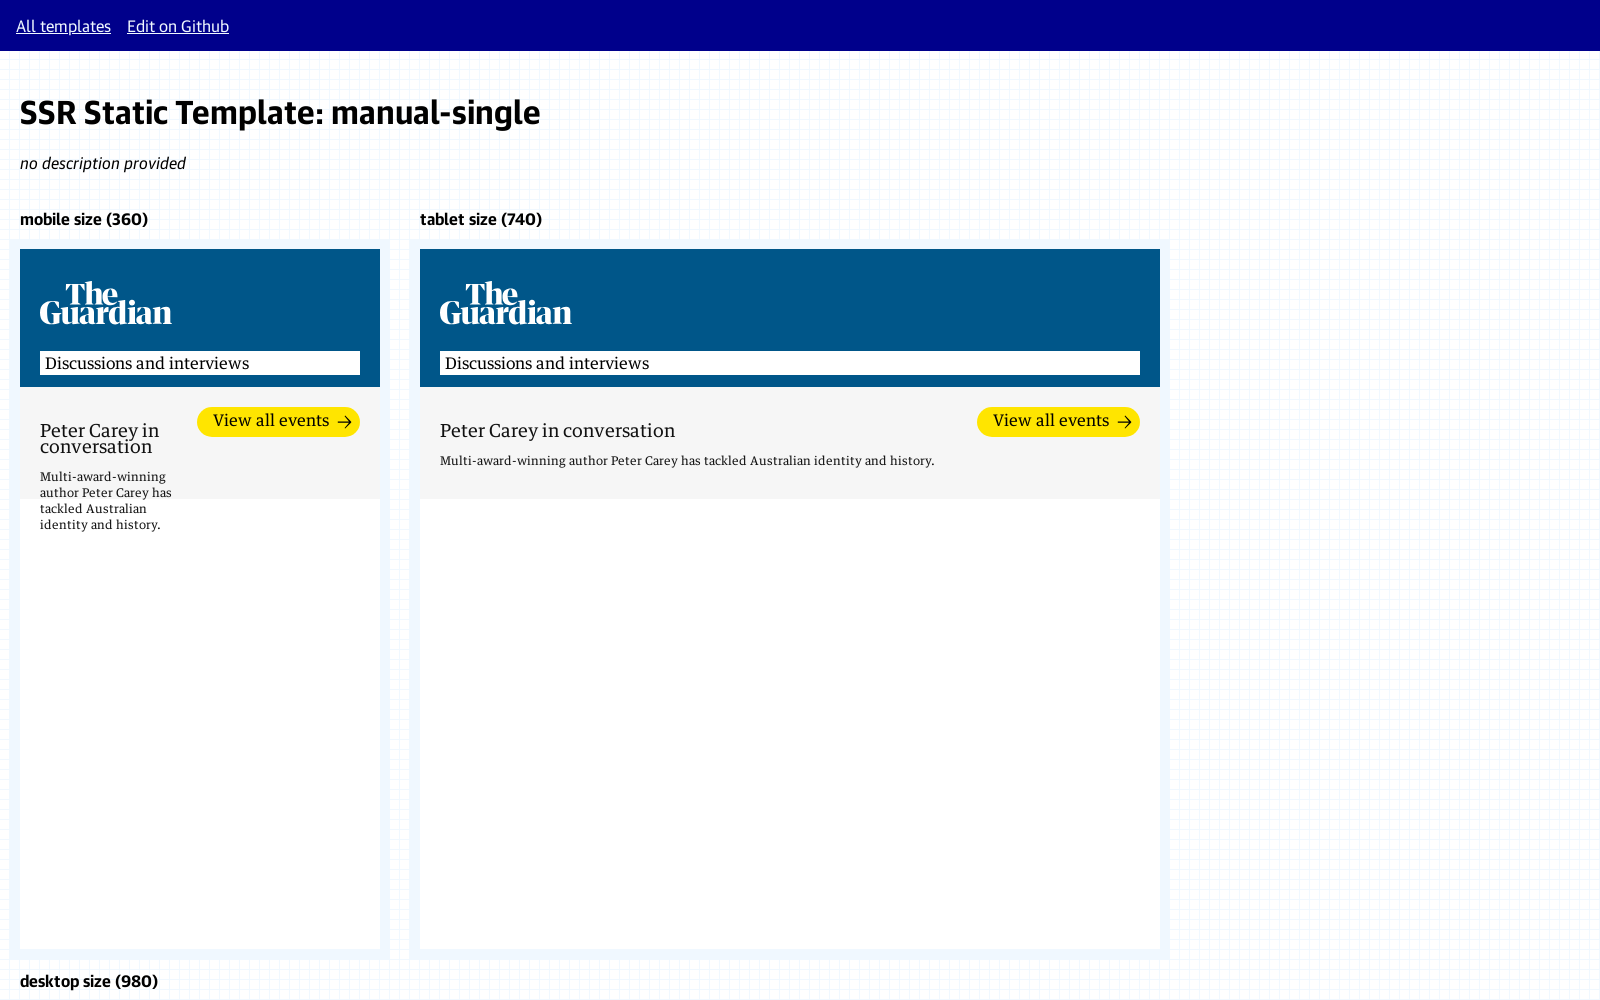

Located template element in width-740 iframe
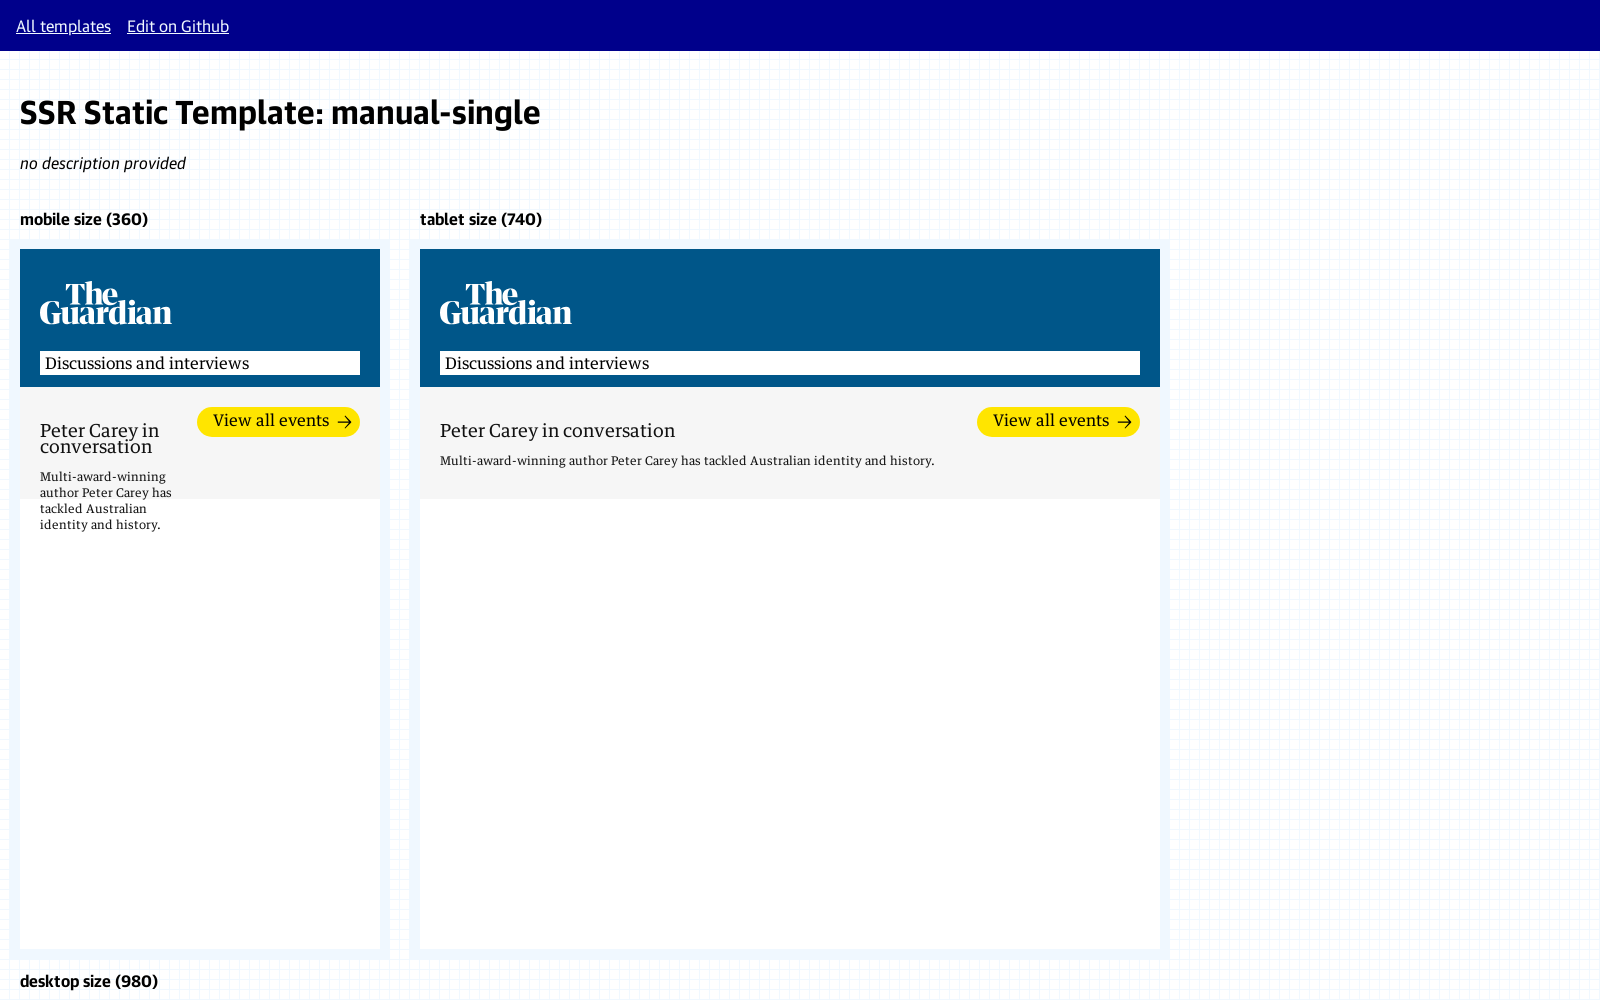

Verified template is visible at width 740
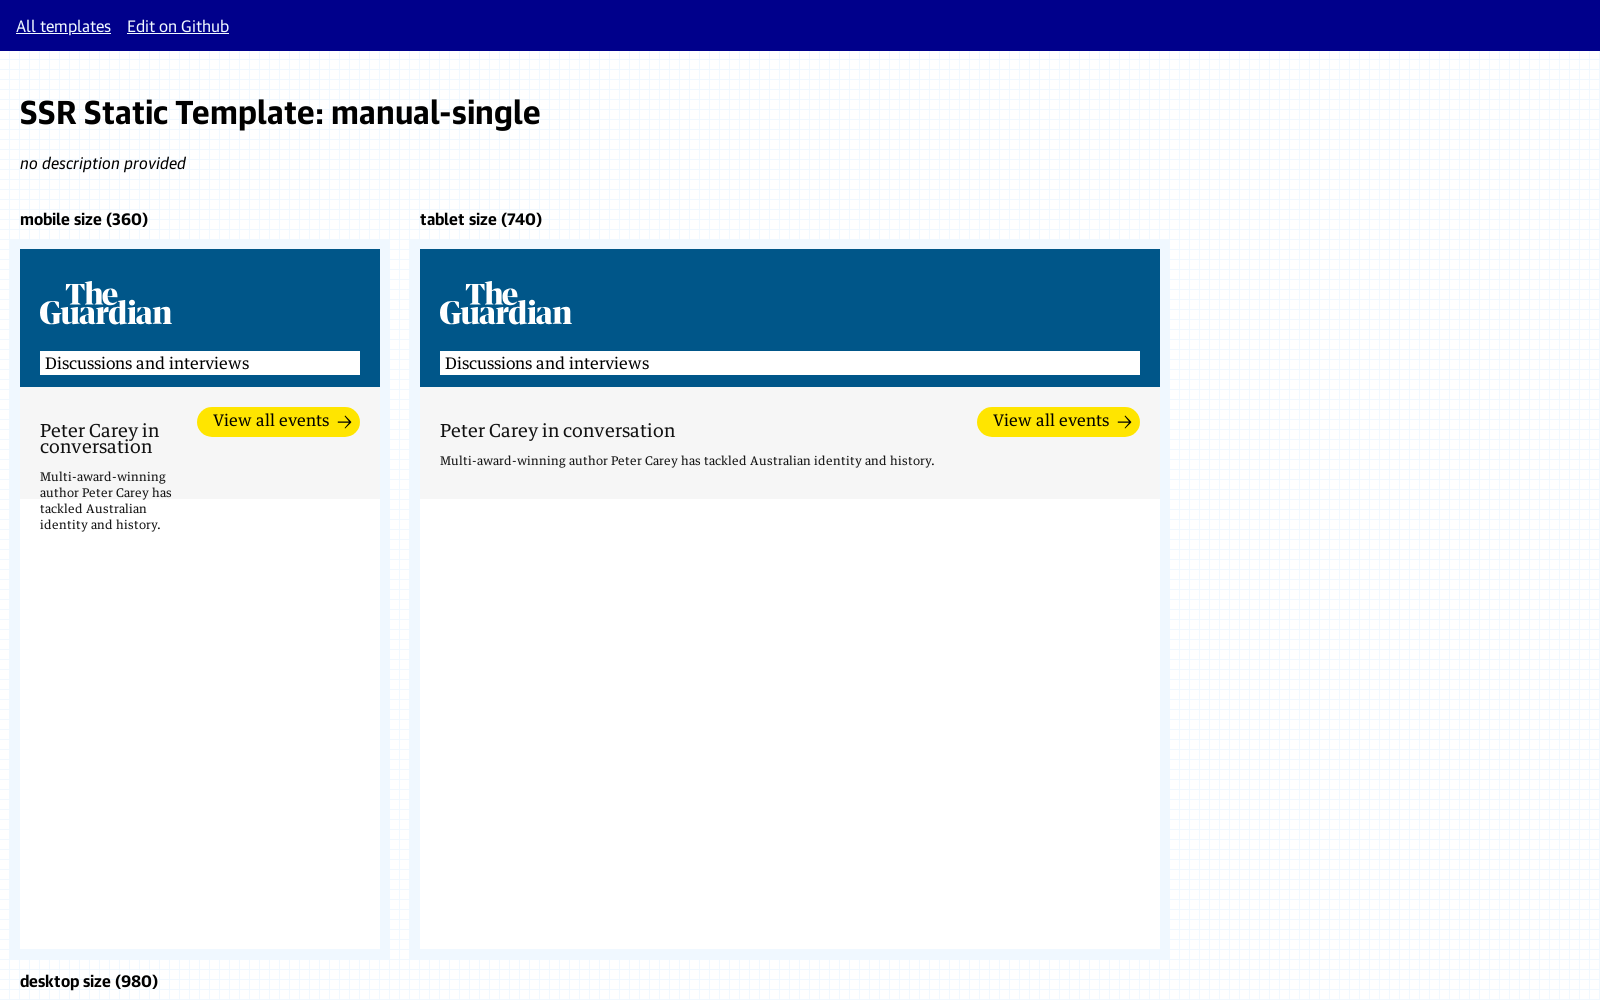

Scrolled template into view for width 740
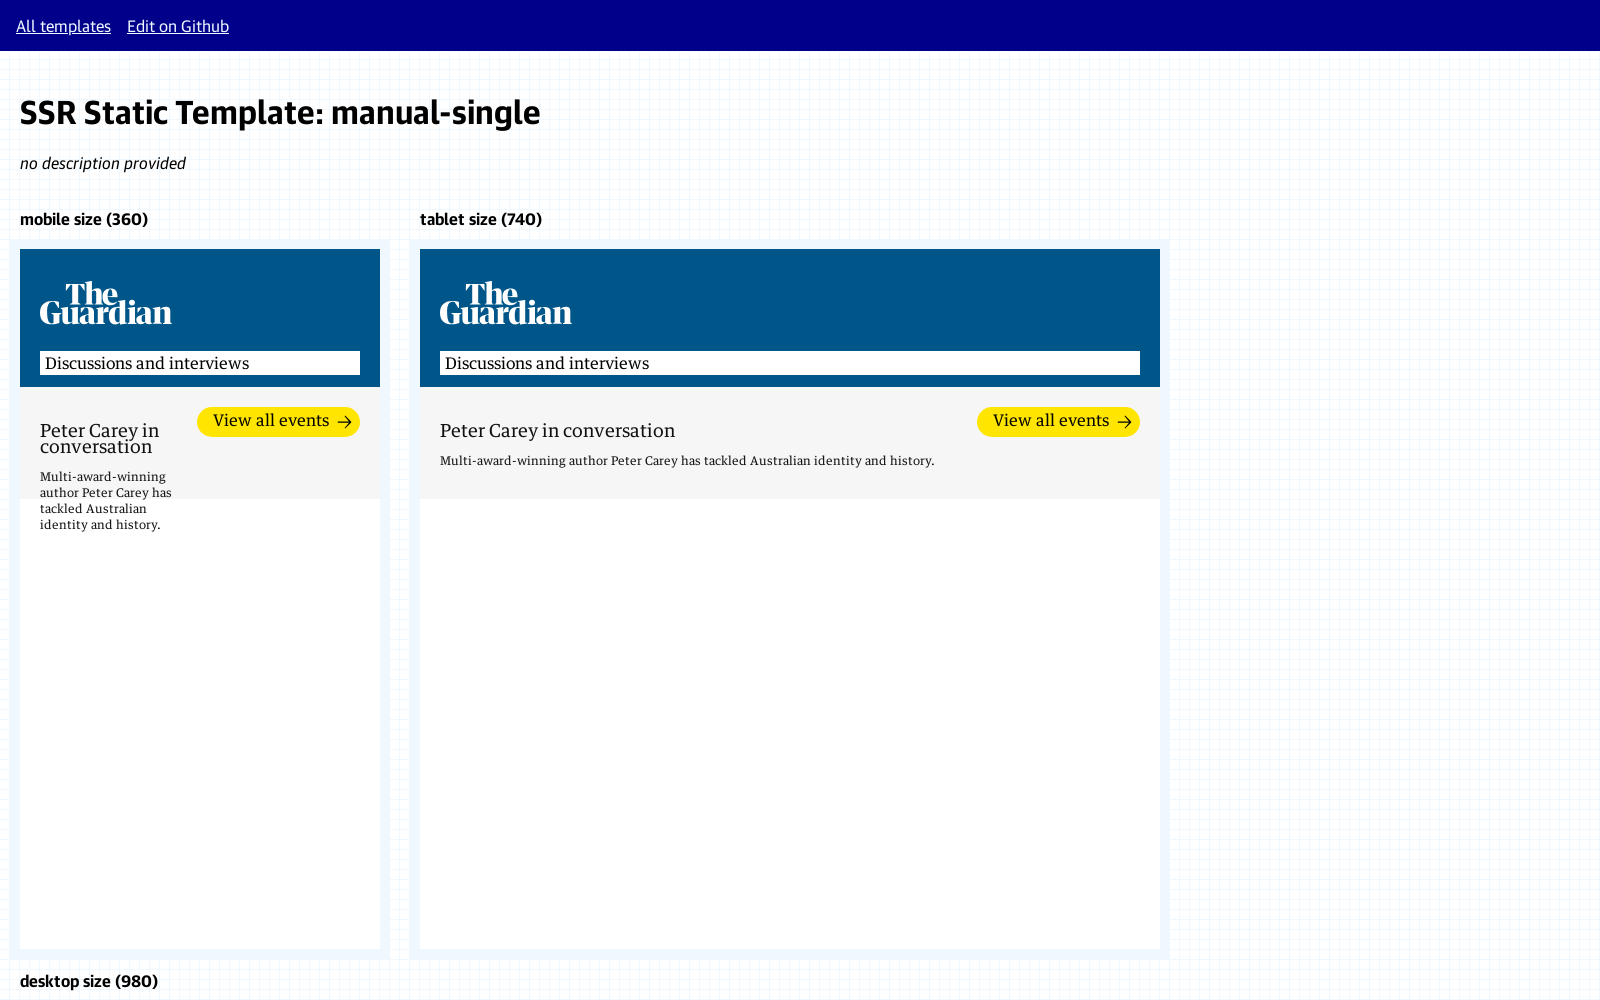

Located iframe for width breakpoint 980
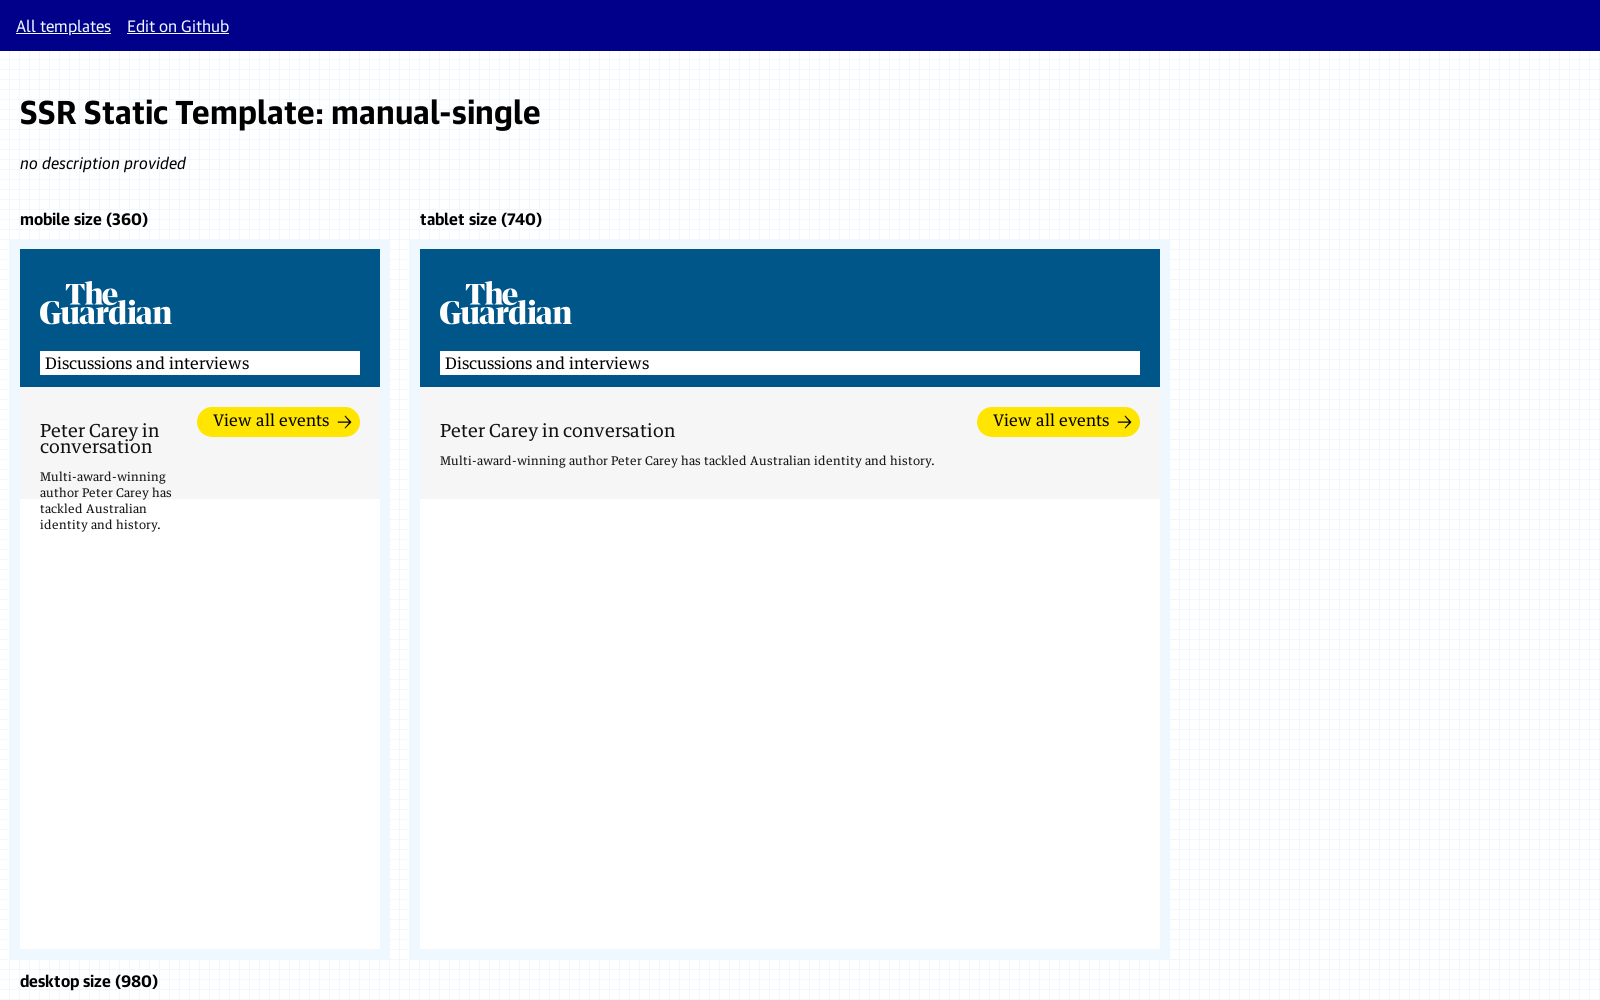

Located template element in width-980 iframe
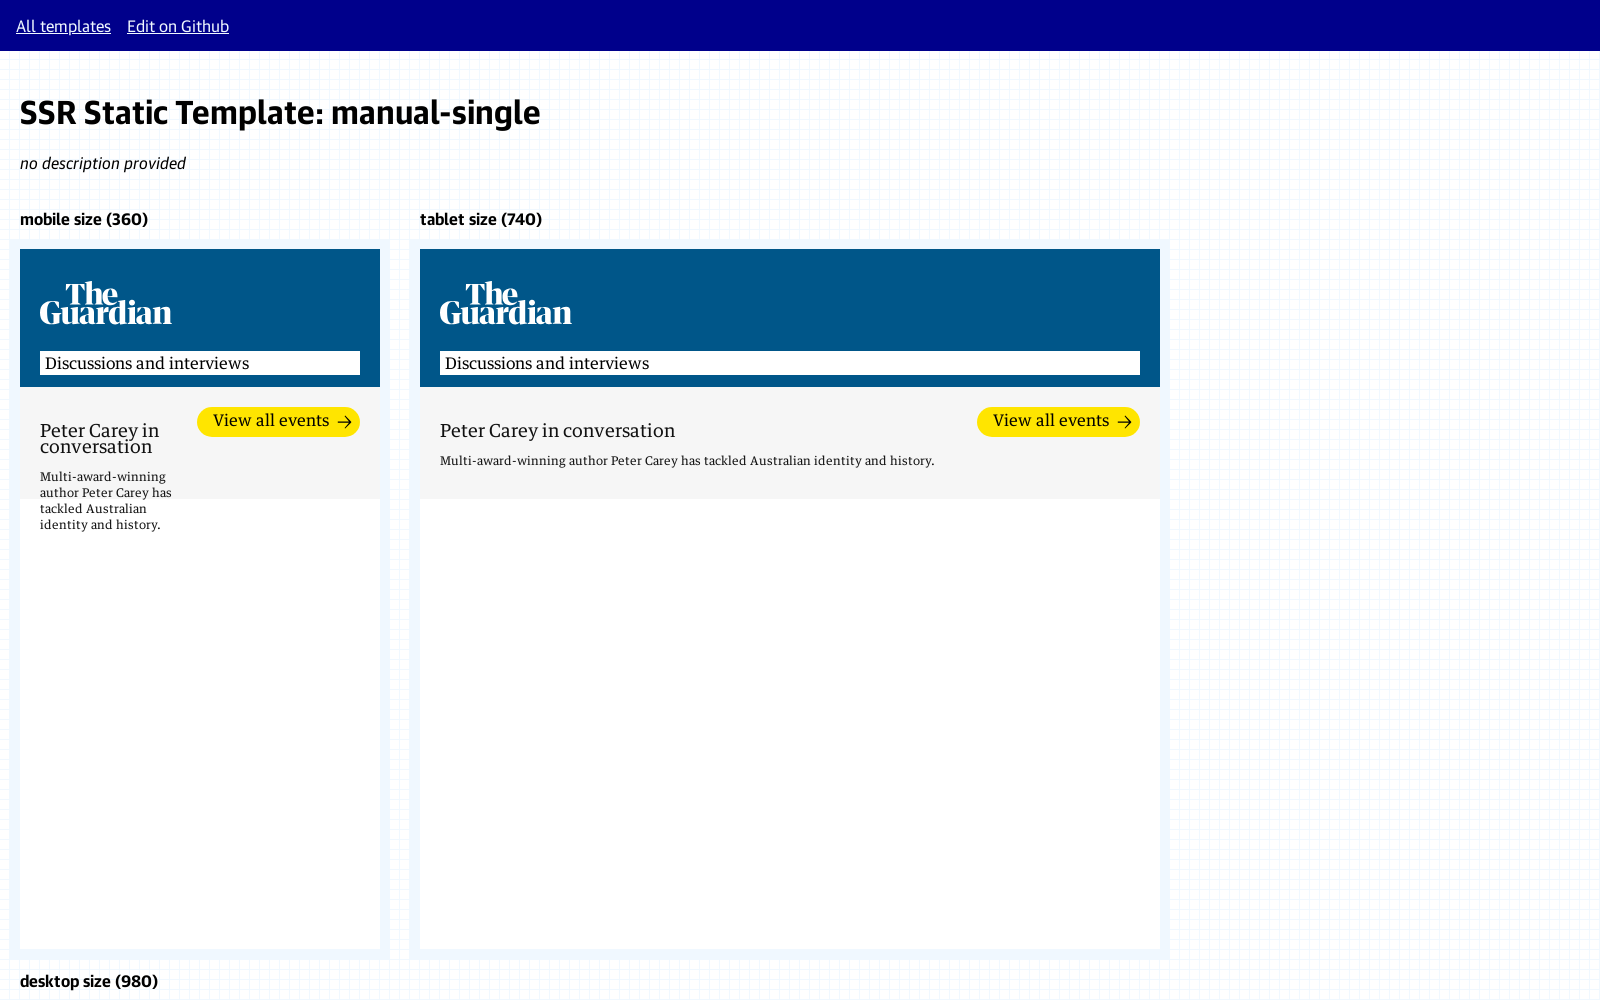

Verified template is visible at width 980
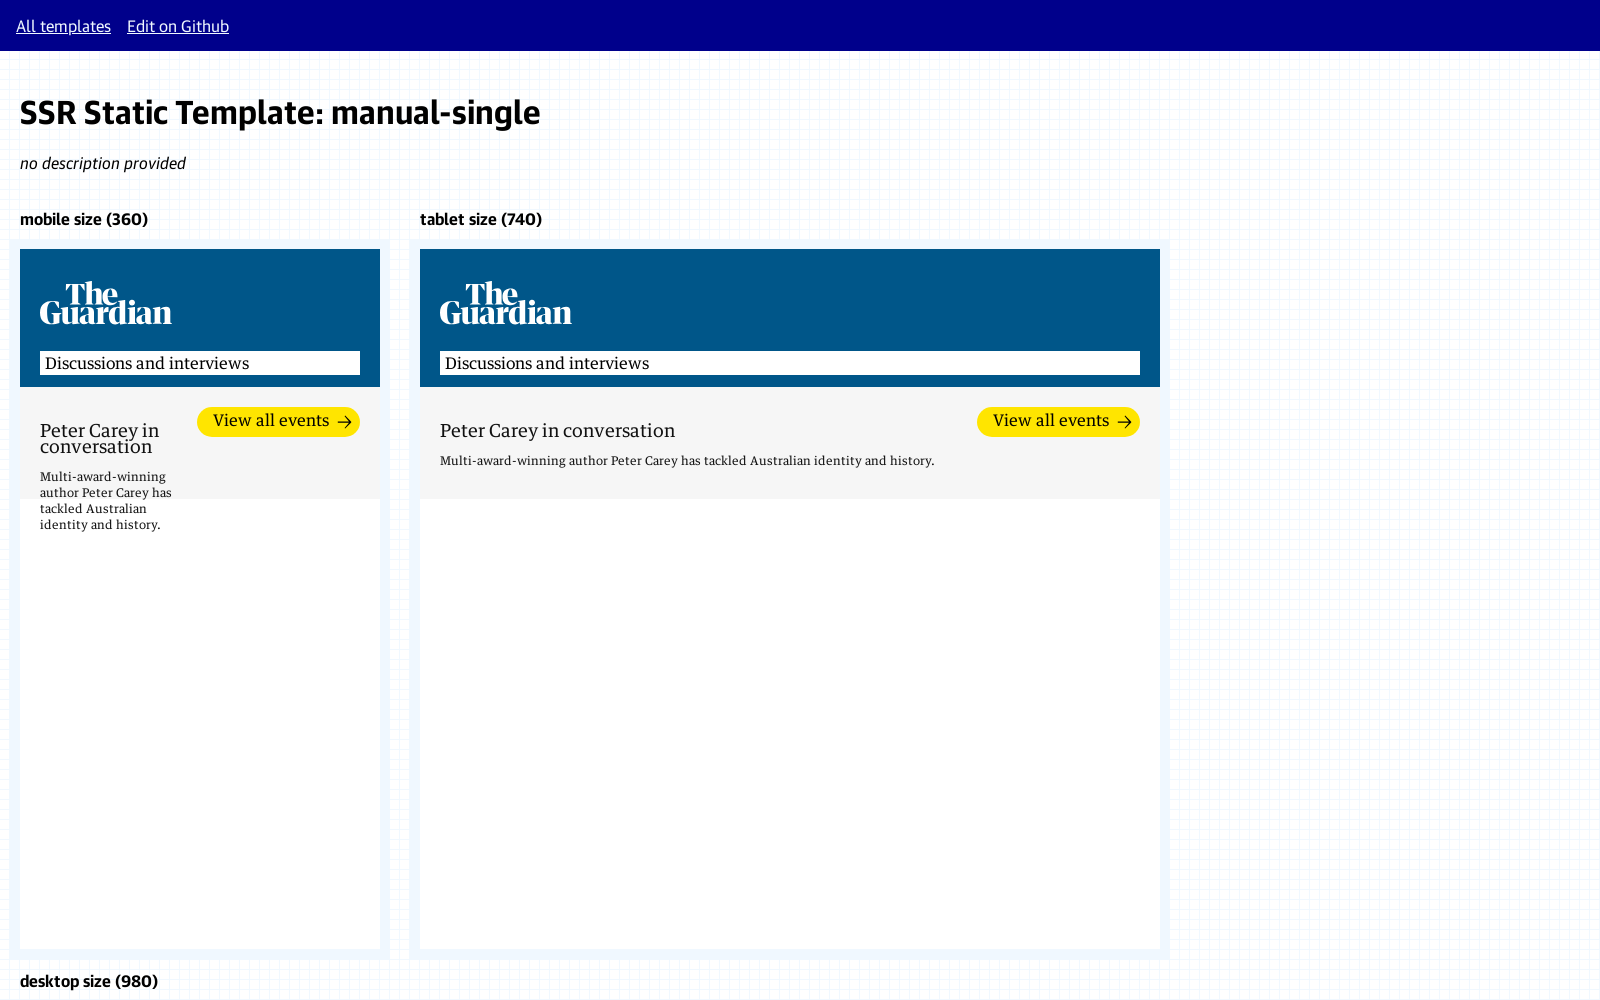

Scrolled template into view for width 980
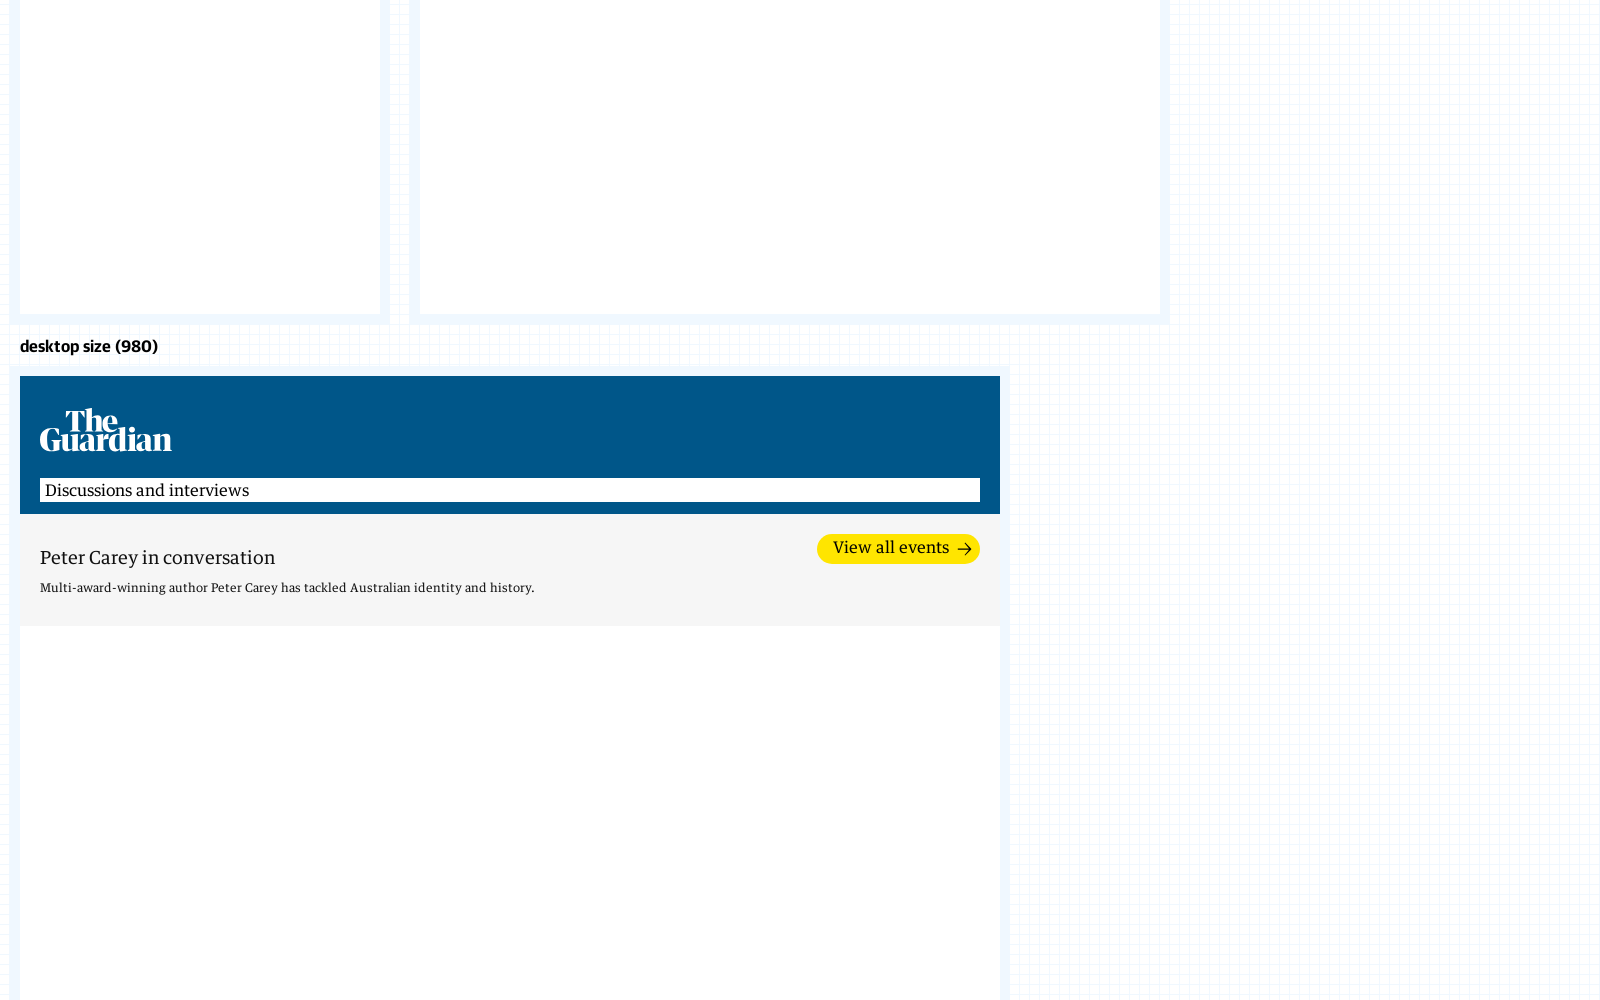

Located iframe for width breakpoint 1300
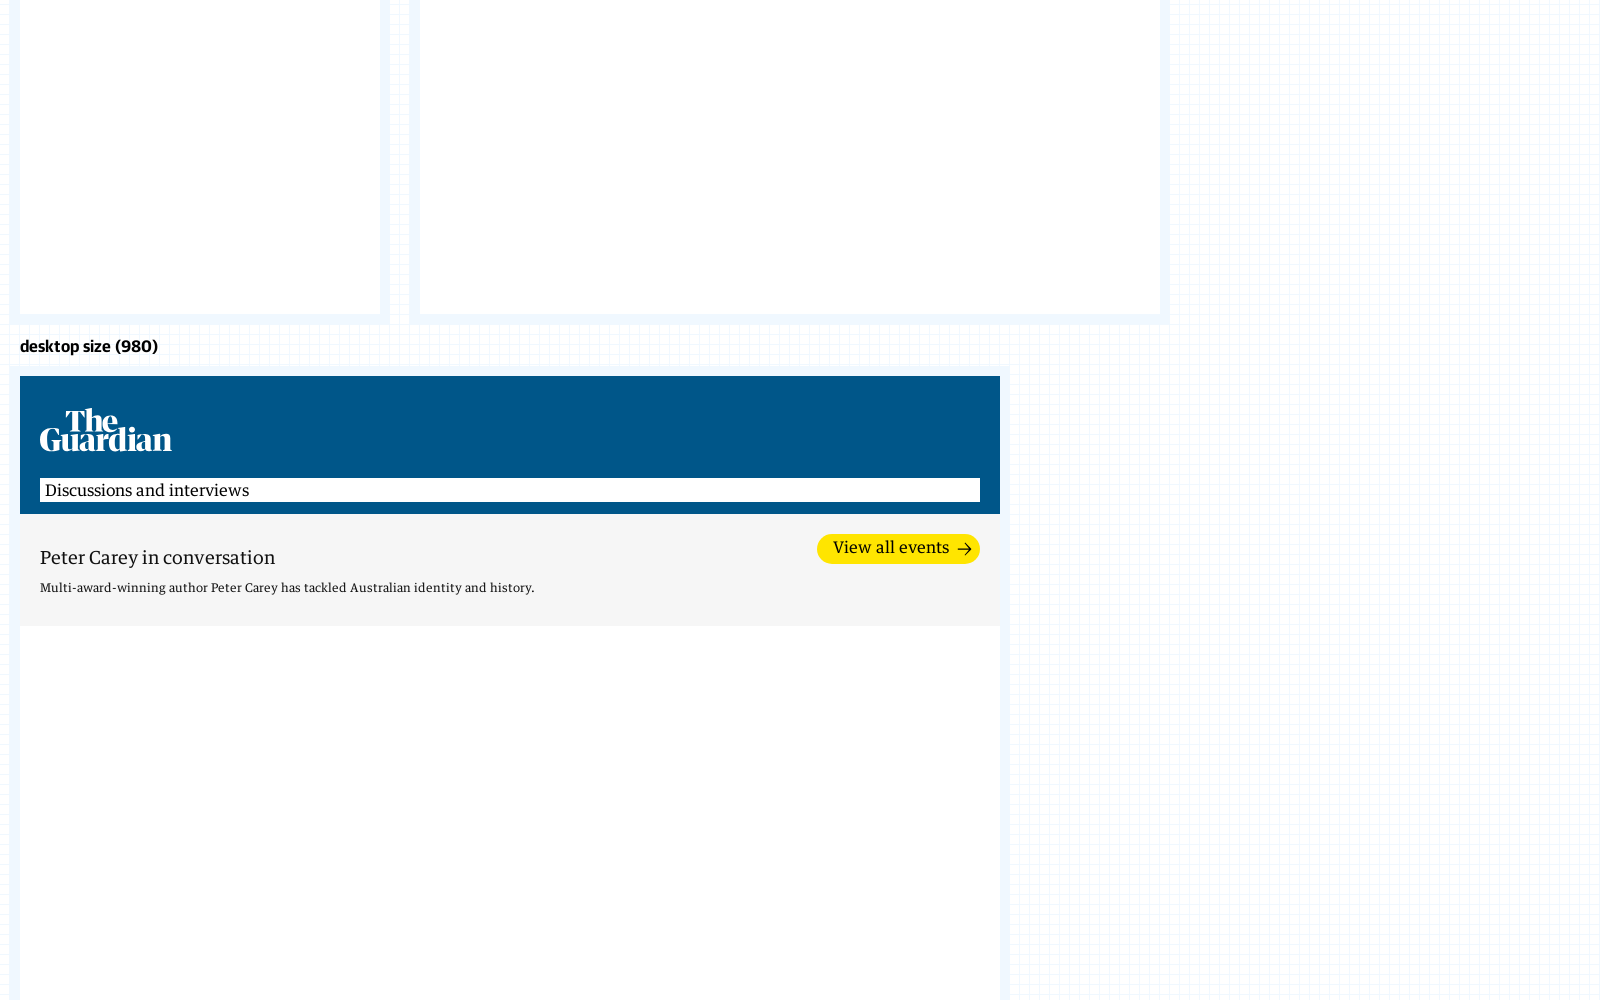

Located template element in width-1300 iframe
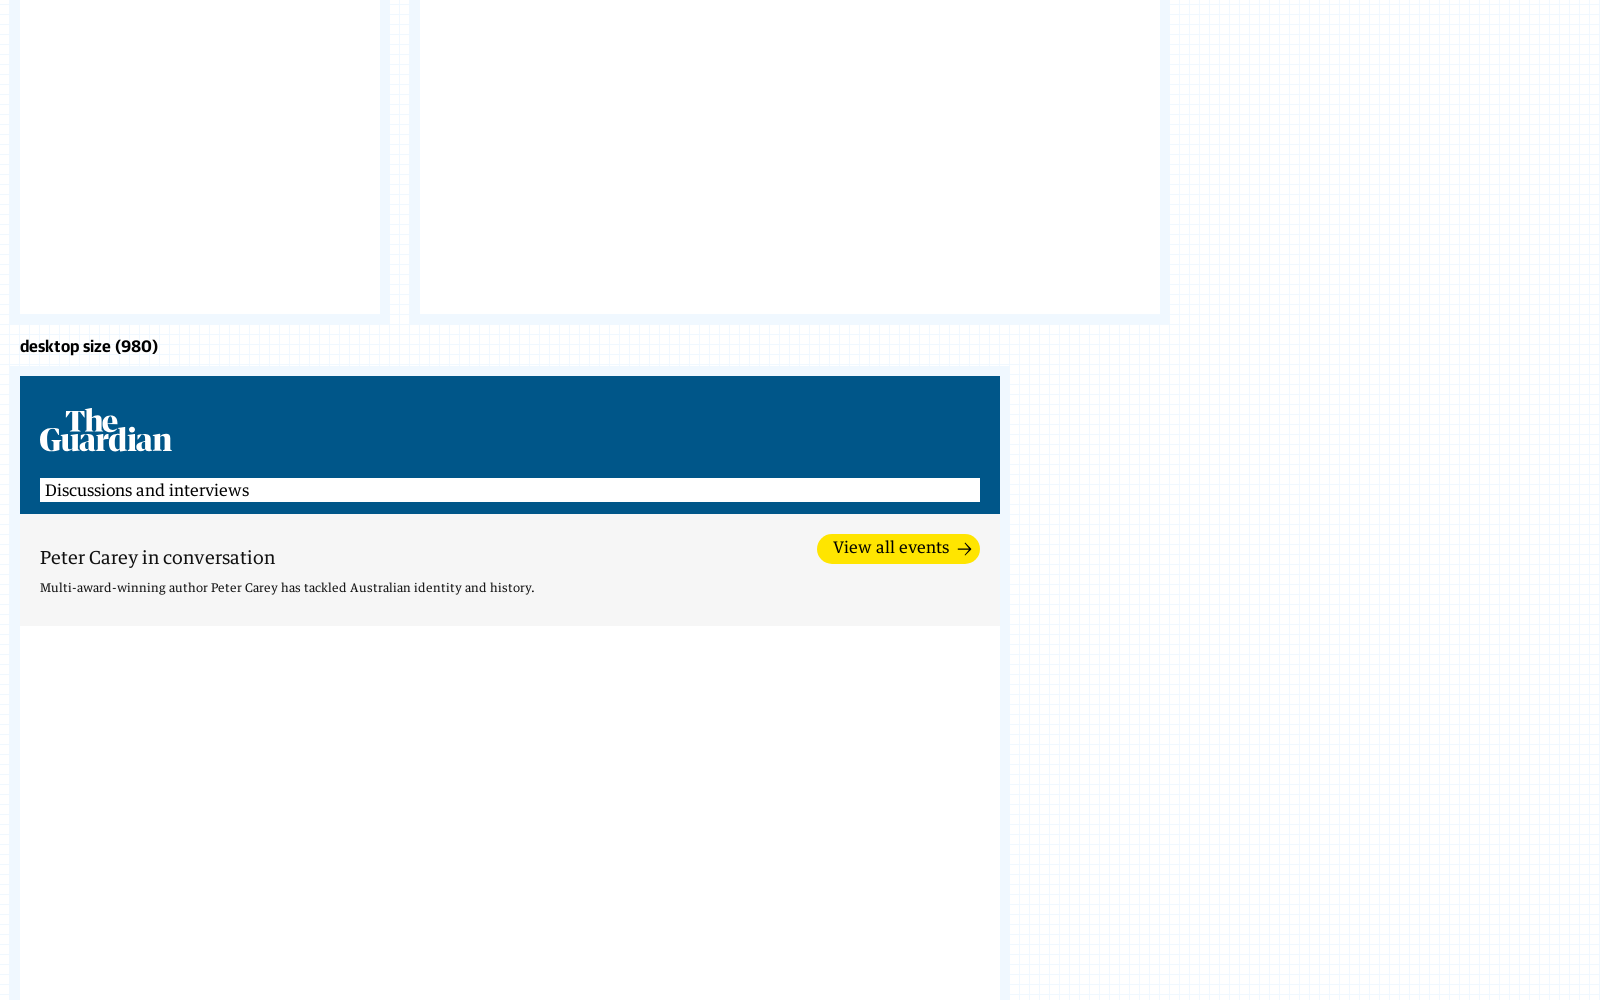

Verified template is visible at width 1300
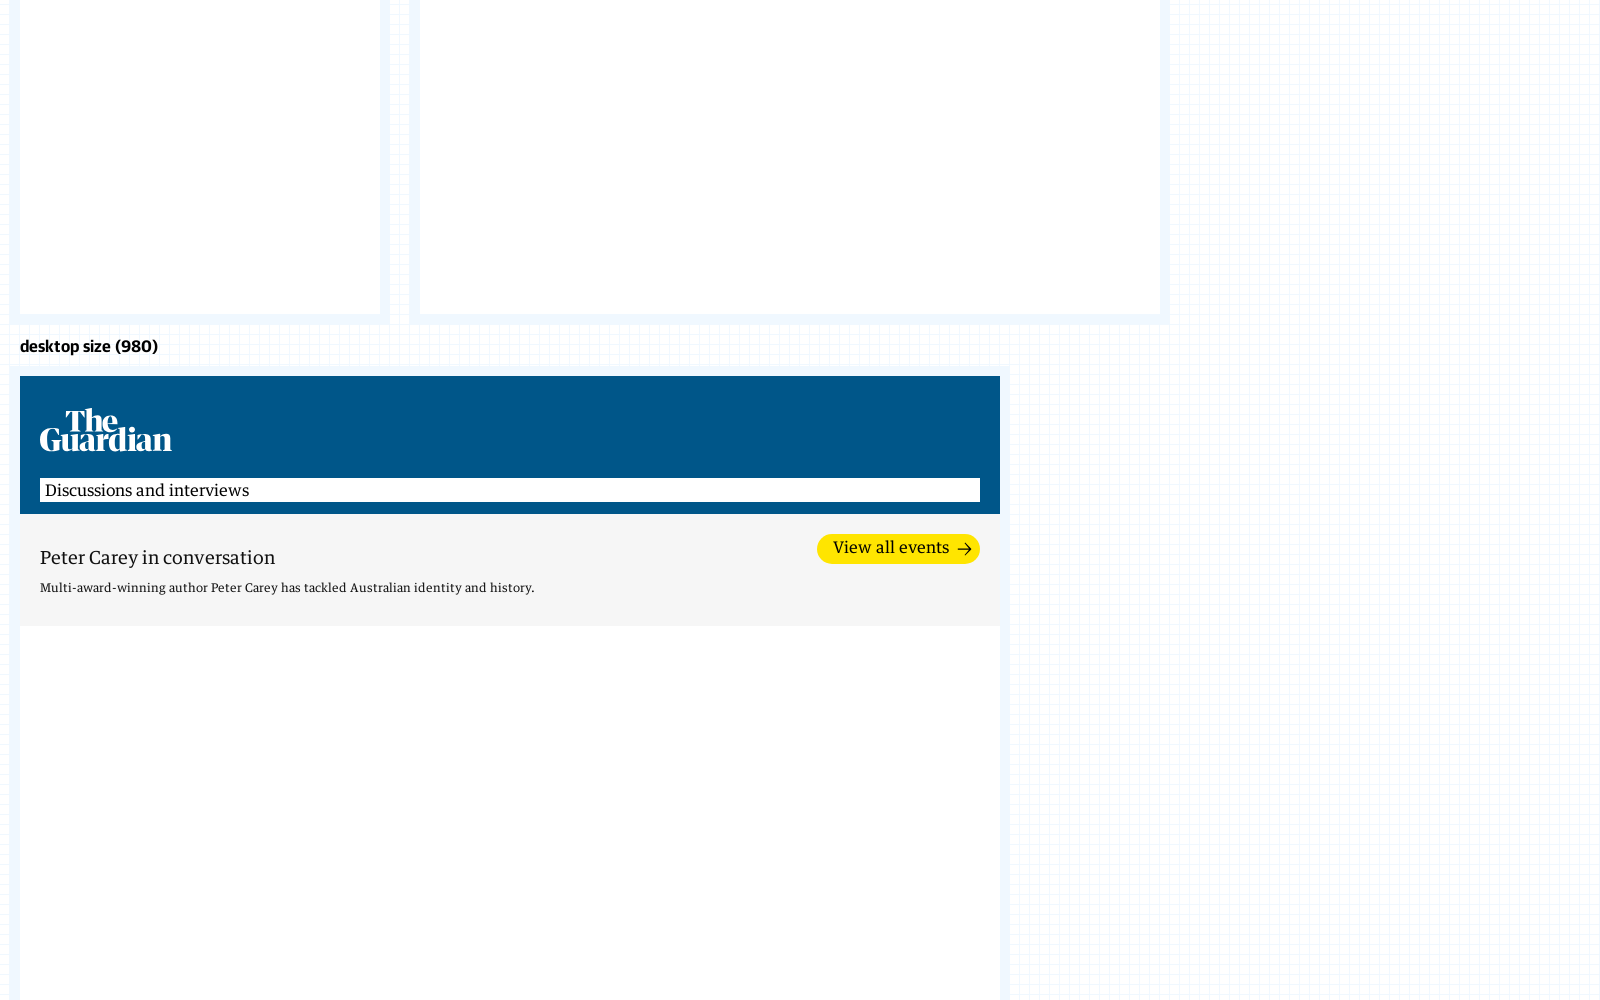

Scrolled template into view for width 1300
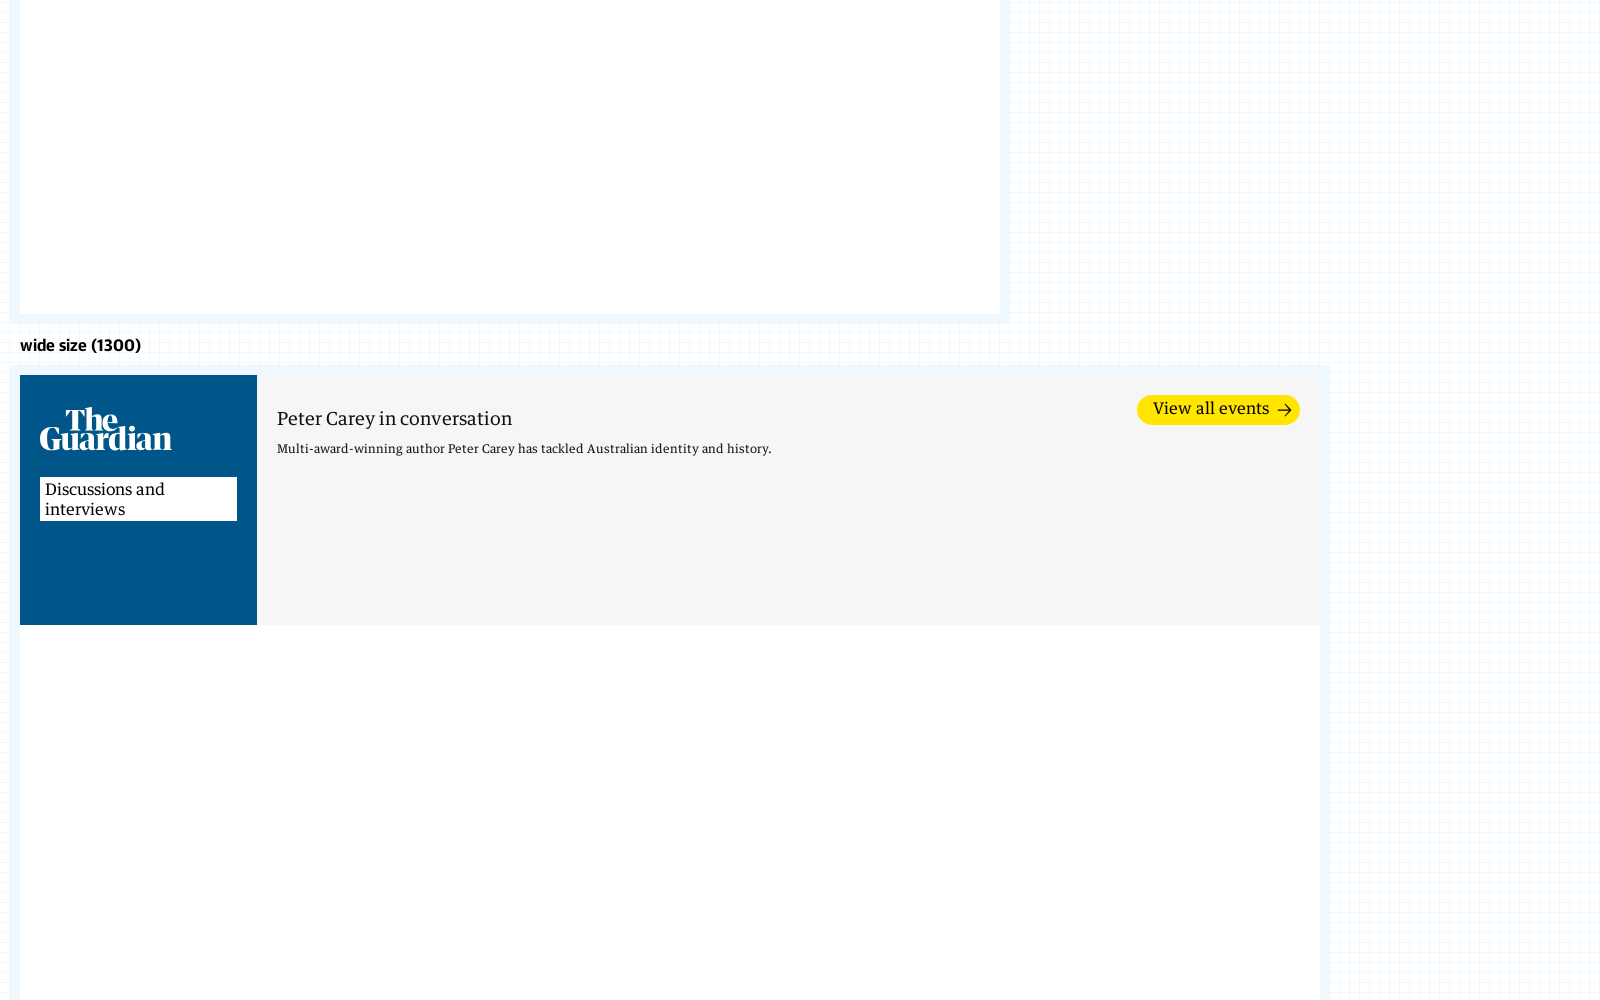

Located iframe for width breakpoint 100%
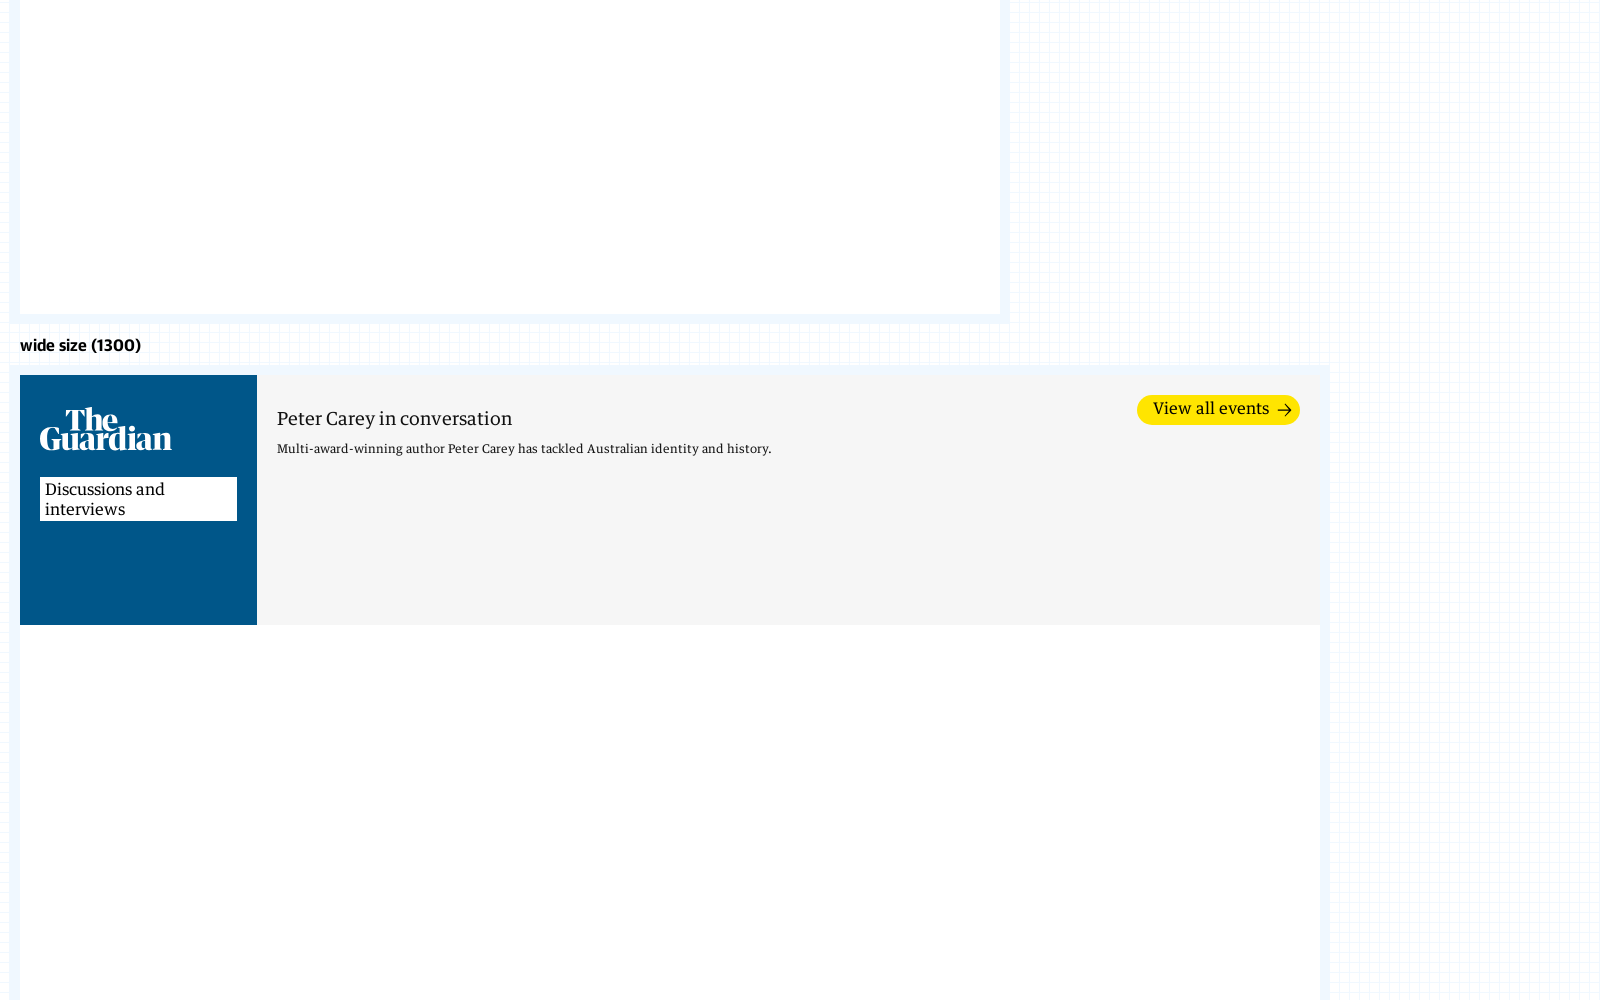

Located template element in width-100% iframe
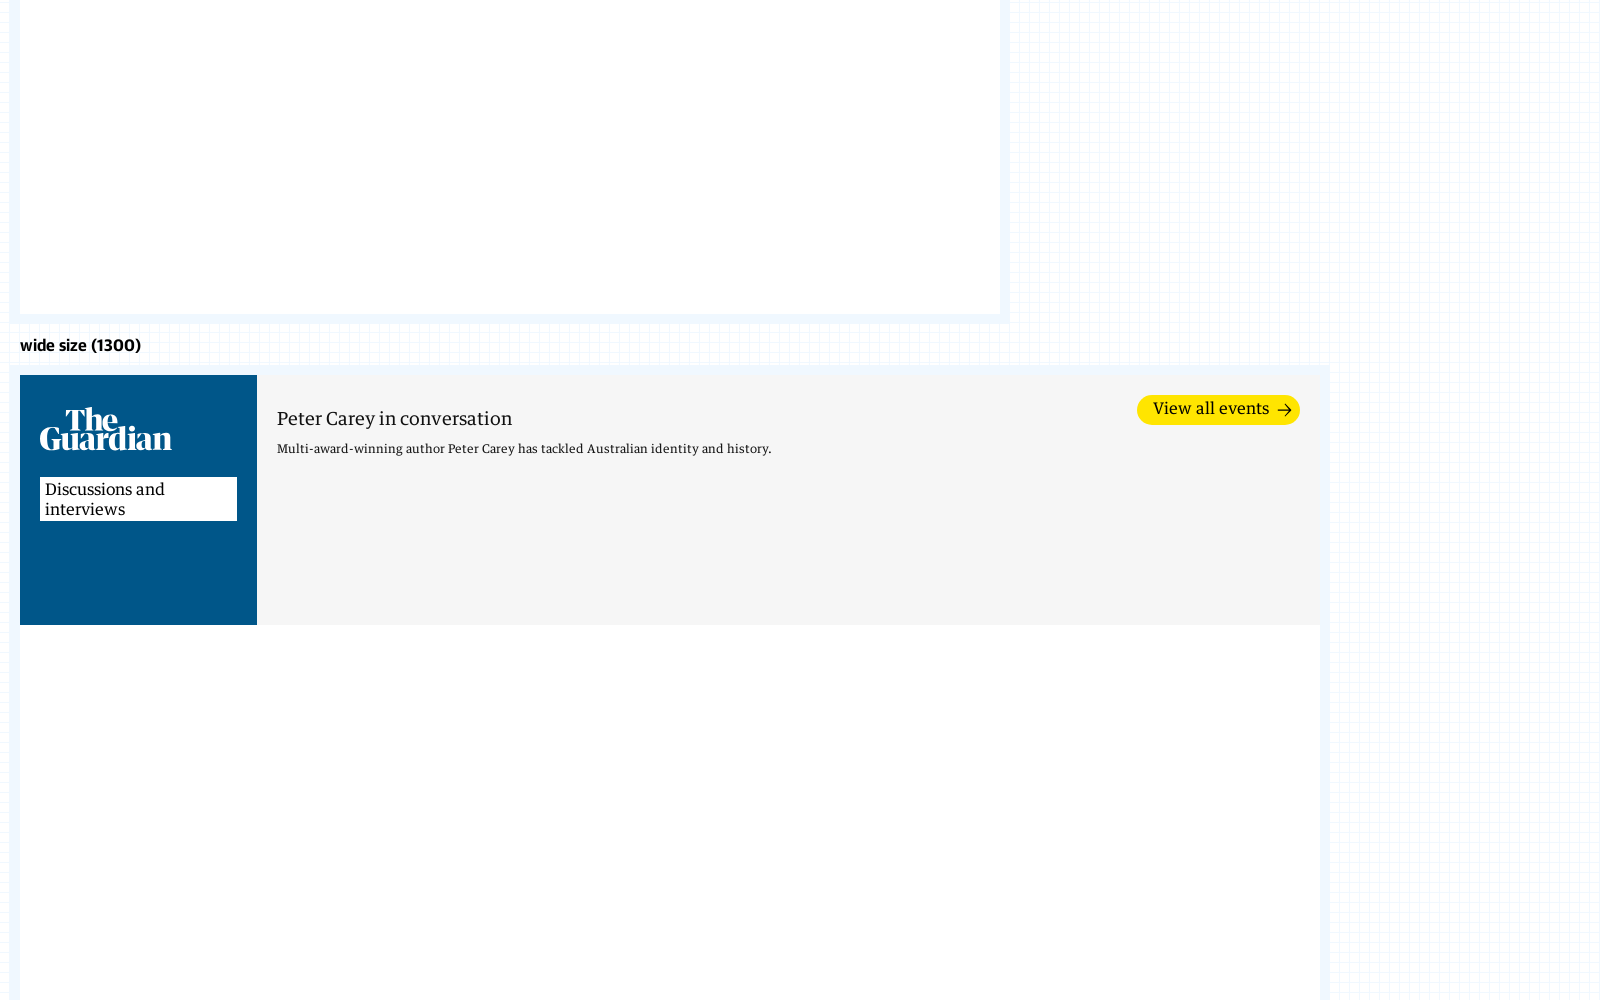

Verified template is visible at width 100%
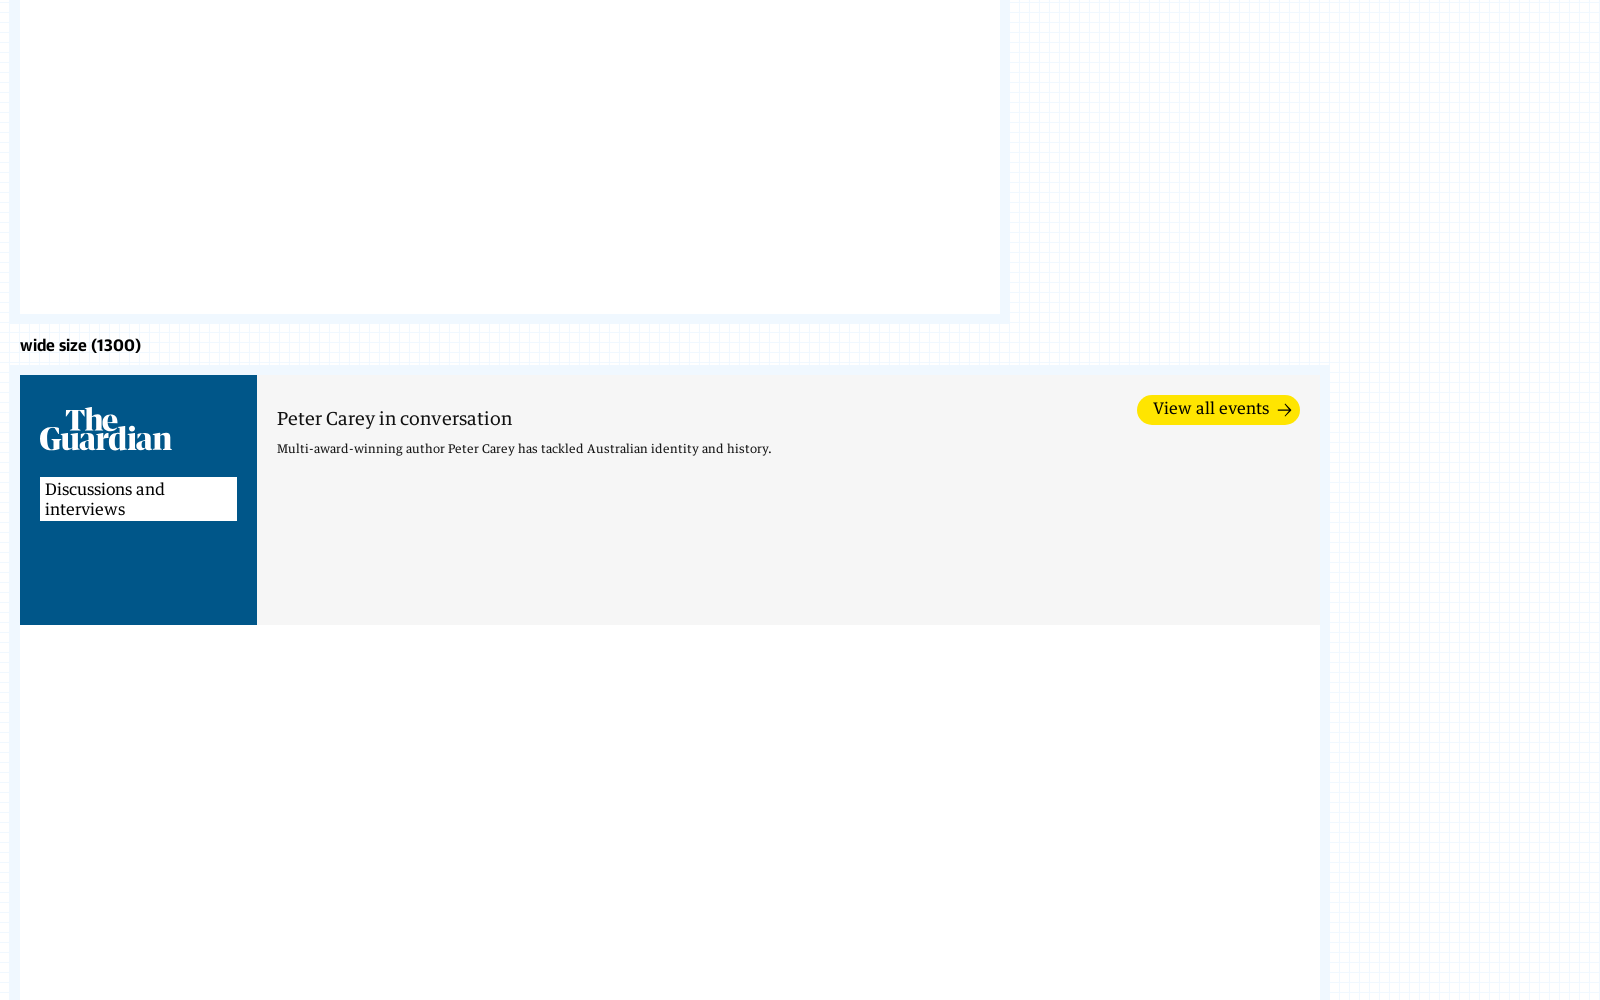

Scrolled template into view for width 100%
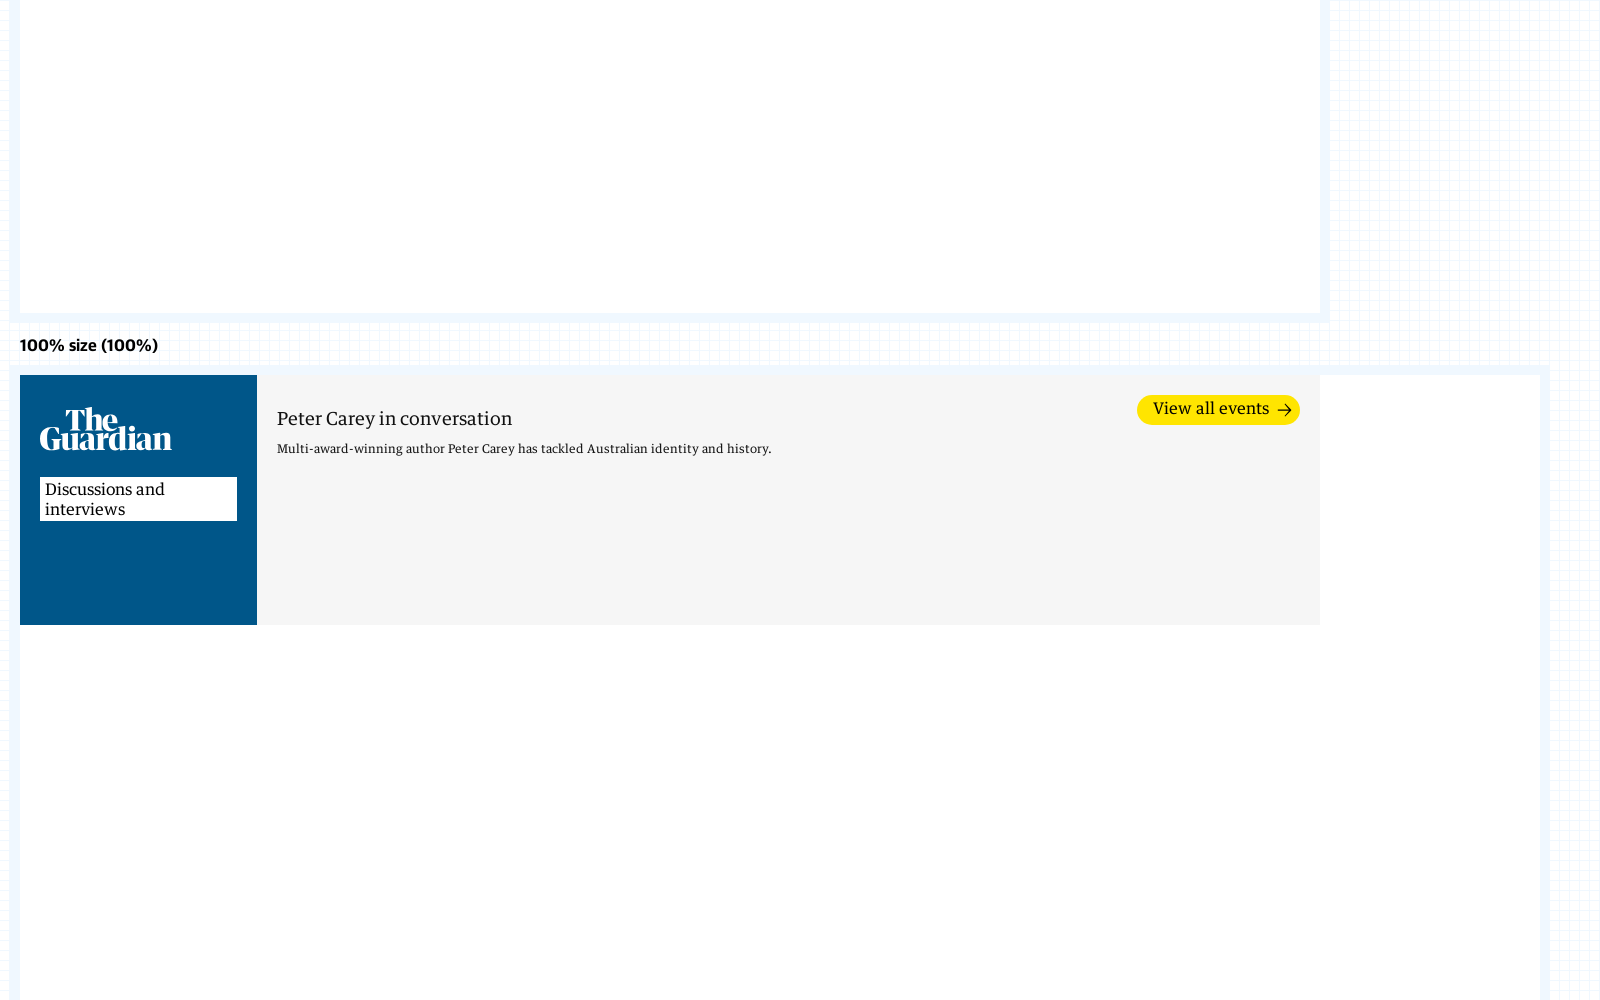

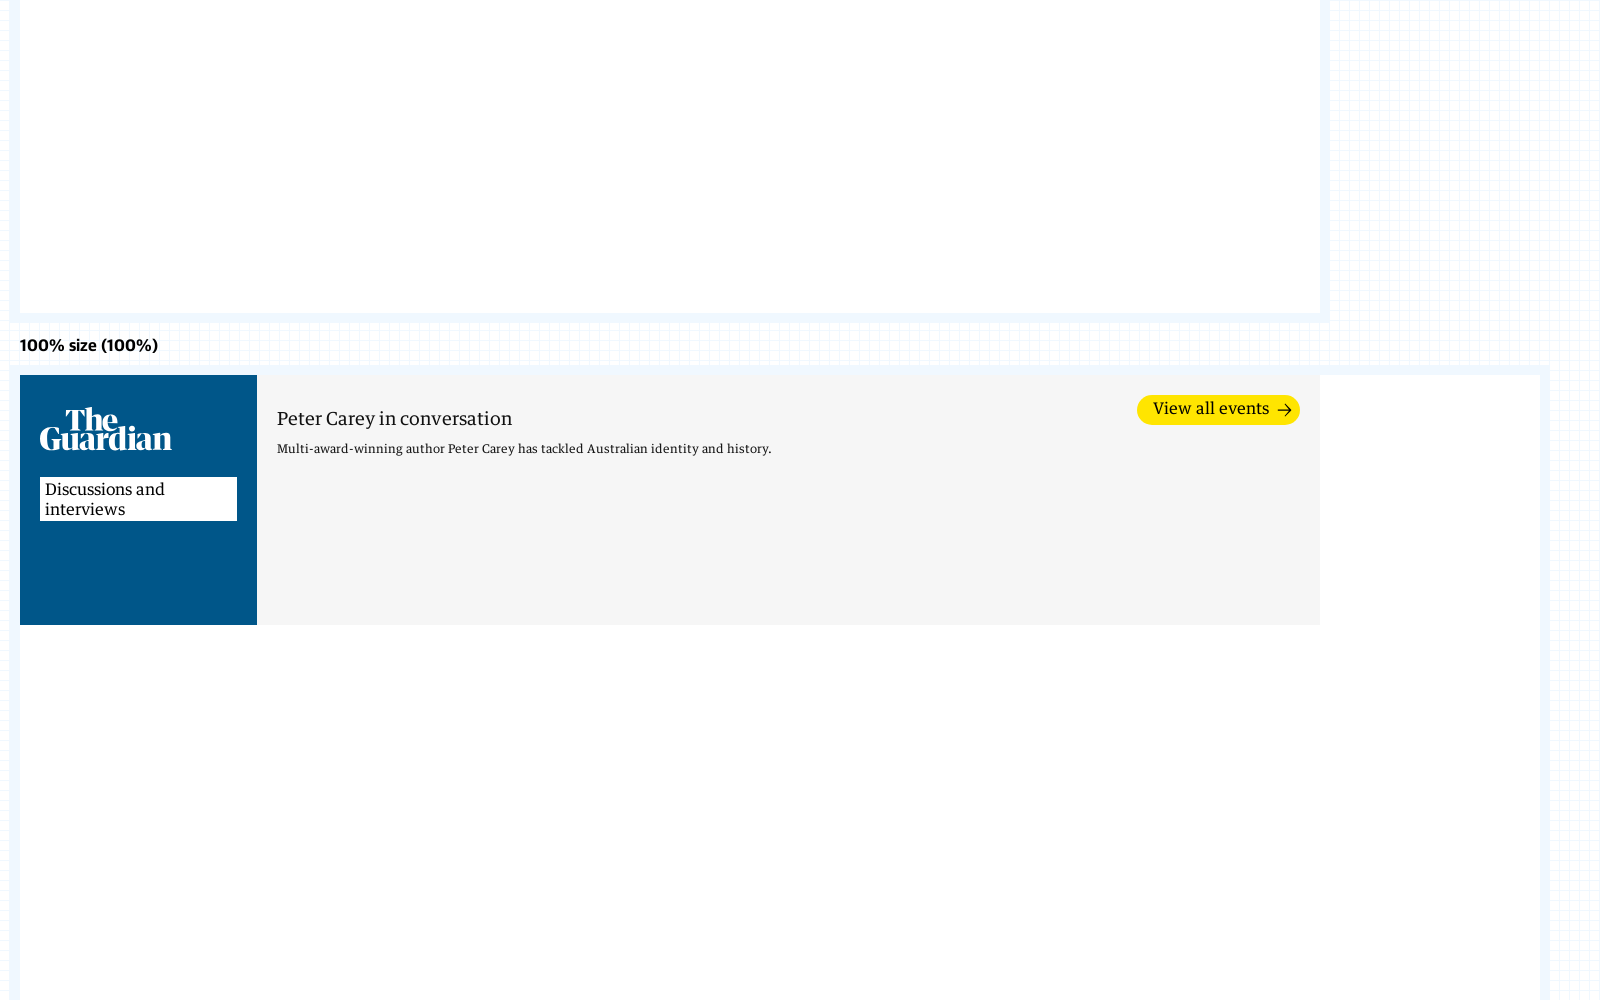